Tests window/tab switching functionality by clicking all links that open in new tabs on the Selenium homepage, then iterating through each opened window to verify navigation works correctly.

Starting URL: https://www.selenium.dev/

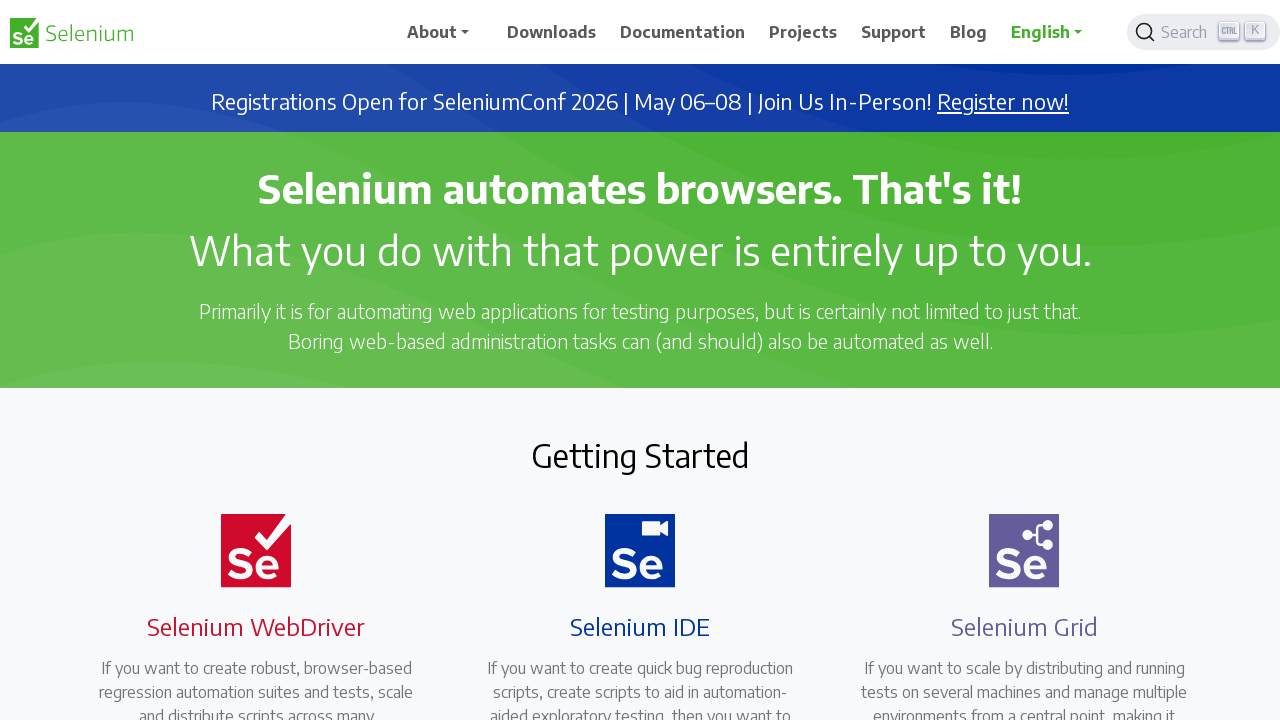

Located all links that open in new tabs on Selenium homepage
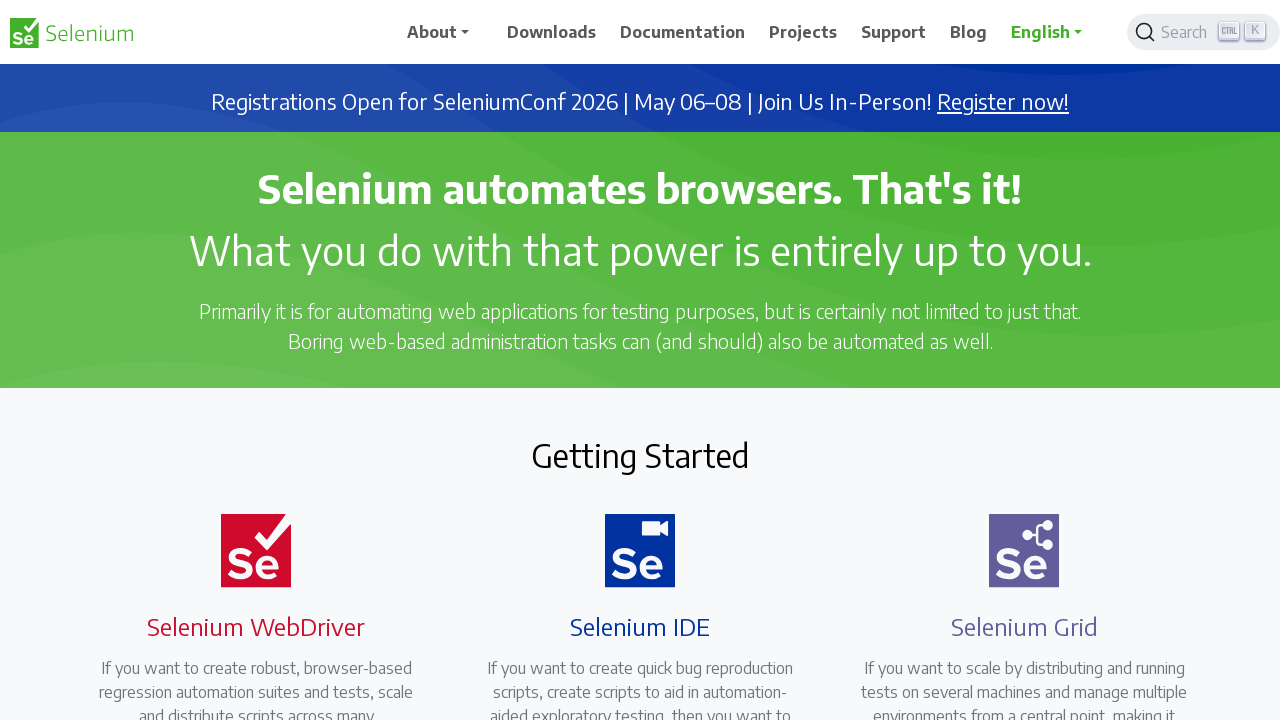

Clicked a link to open new tab at (1003, 102) on a[target='_blank'] >> nth=0
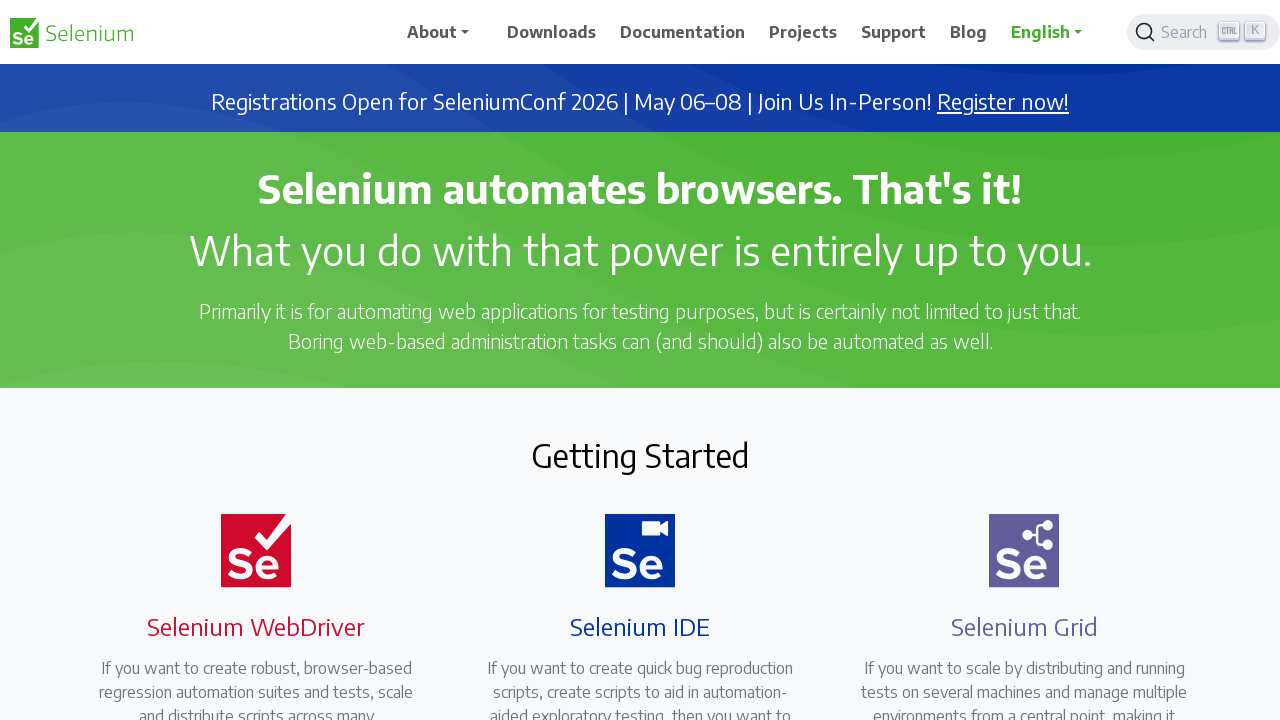

Clicked a link to open new tab at (687, 409) on a[target='_blank'] >> nth=1
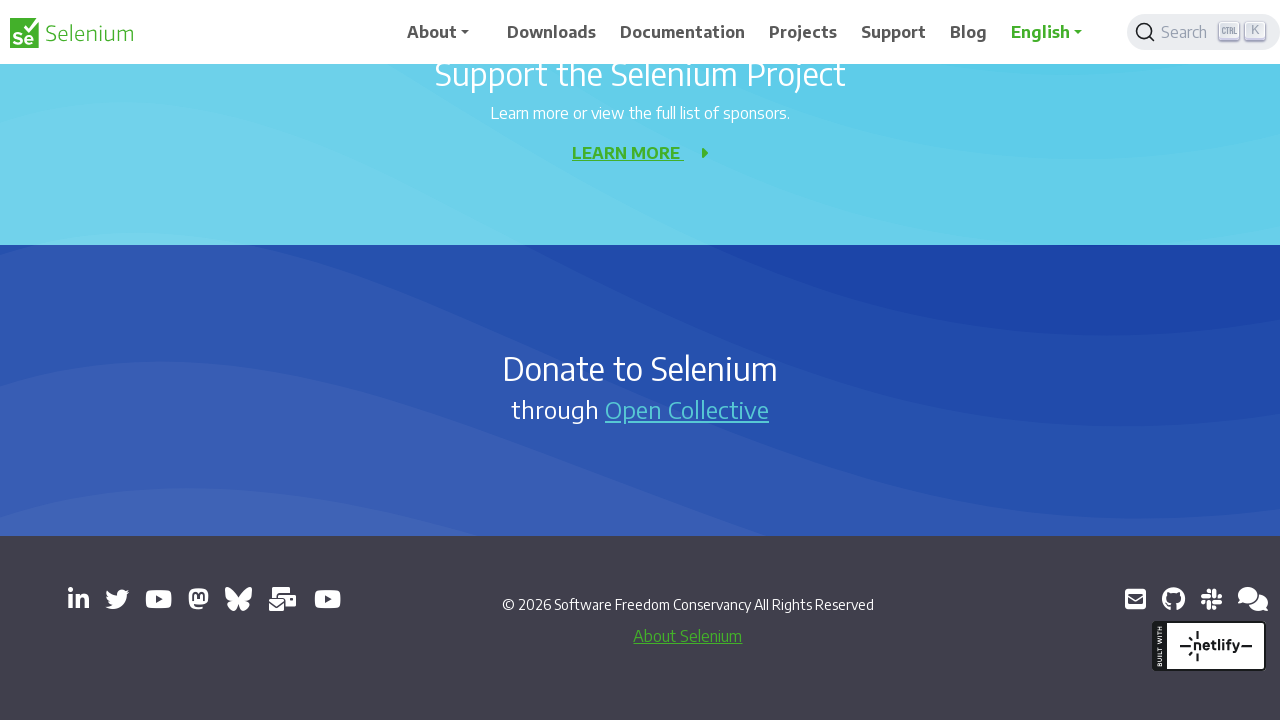

Clicked a link to open new tab at (78, 599) on a[target='_blank'] >> nth=2
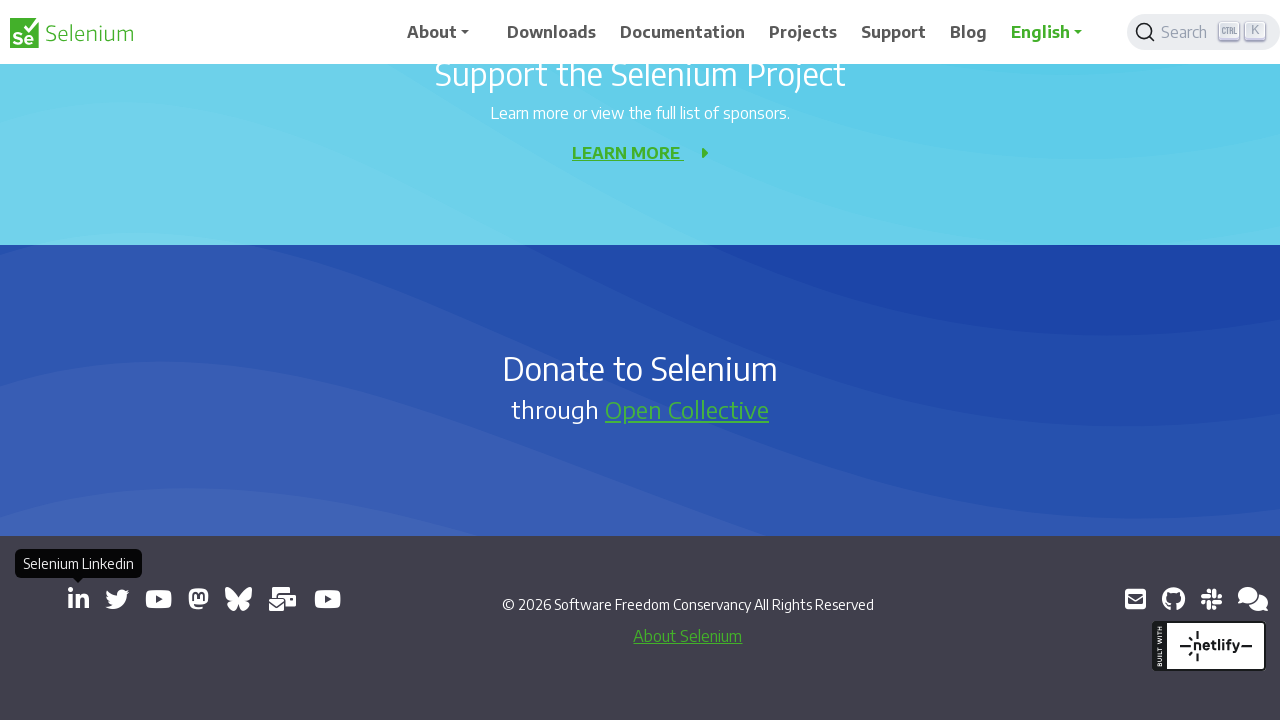

Clicked a link to open new tab at (117, 599) on a[target='_blank'] >> nth=3
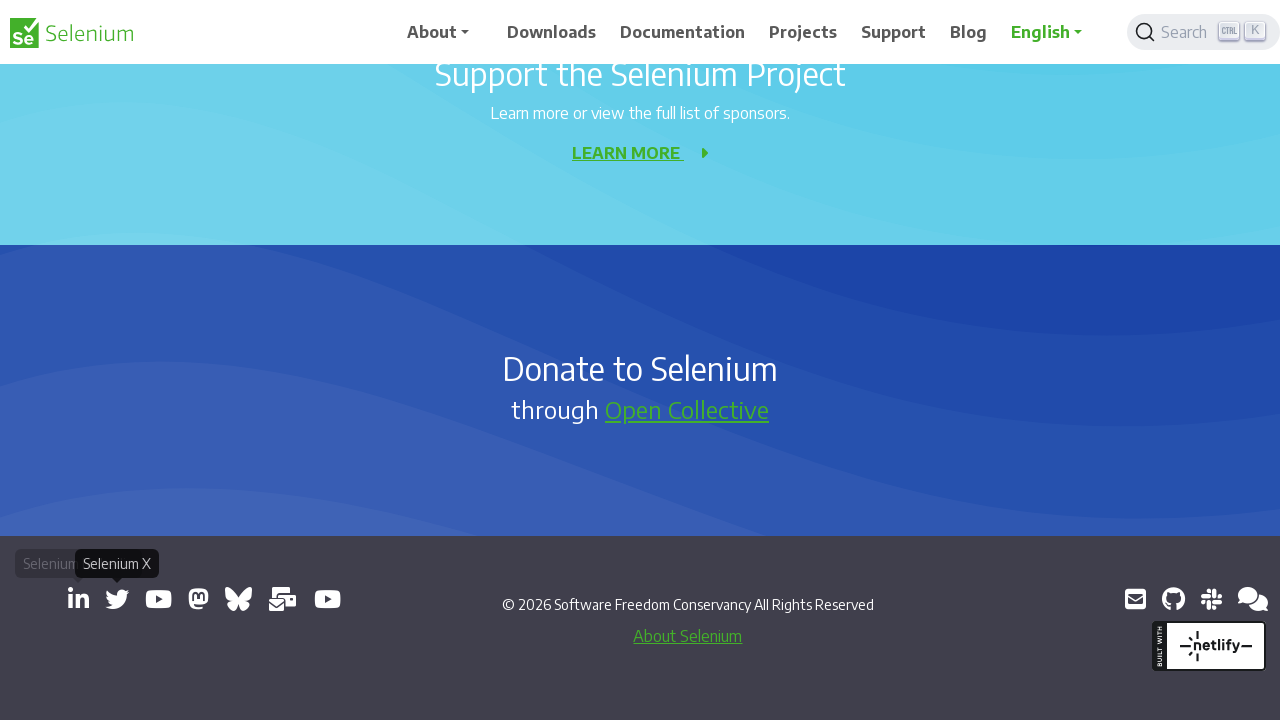

Clicked a link to open new tab at (158, 599) on a[target='_blank'] >> nth=4
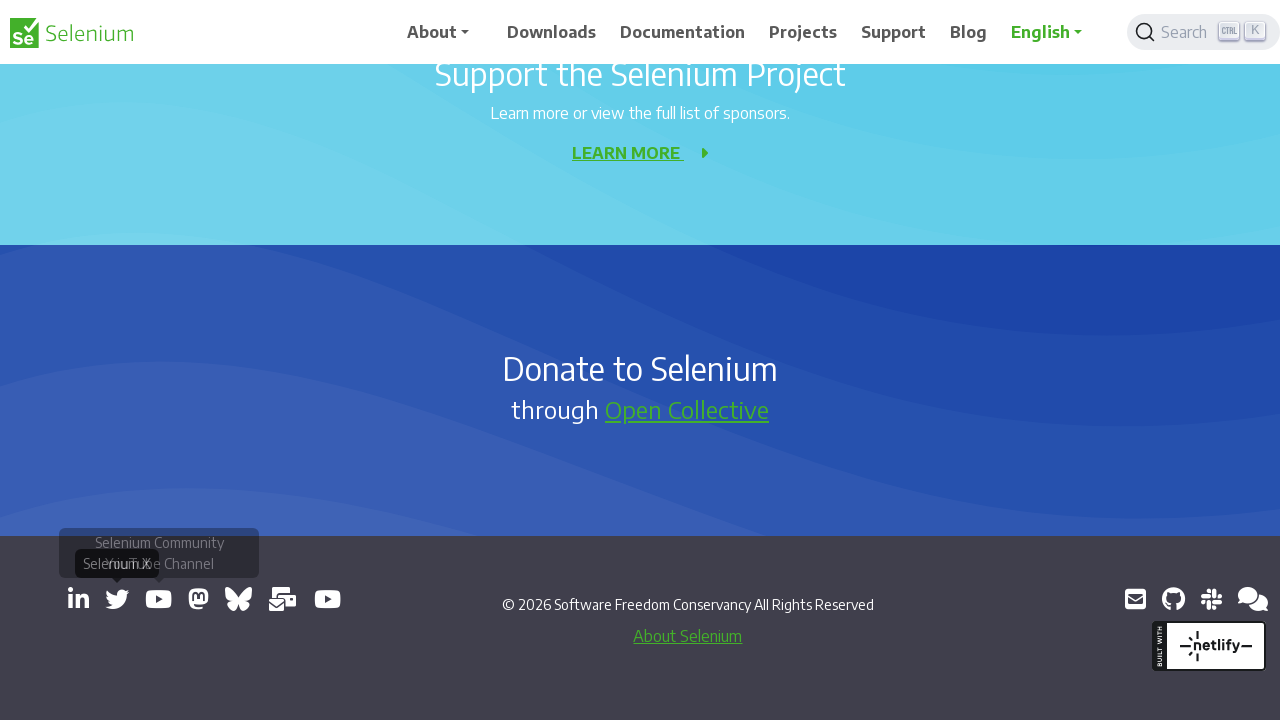

Clicked a link to open new tab at (198, 599) on a[target='_blank'] >> nth=5
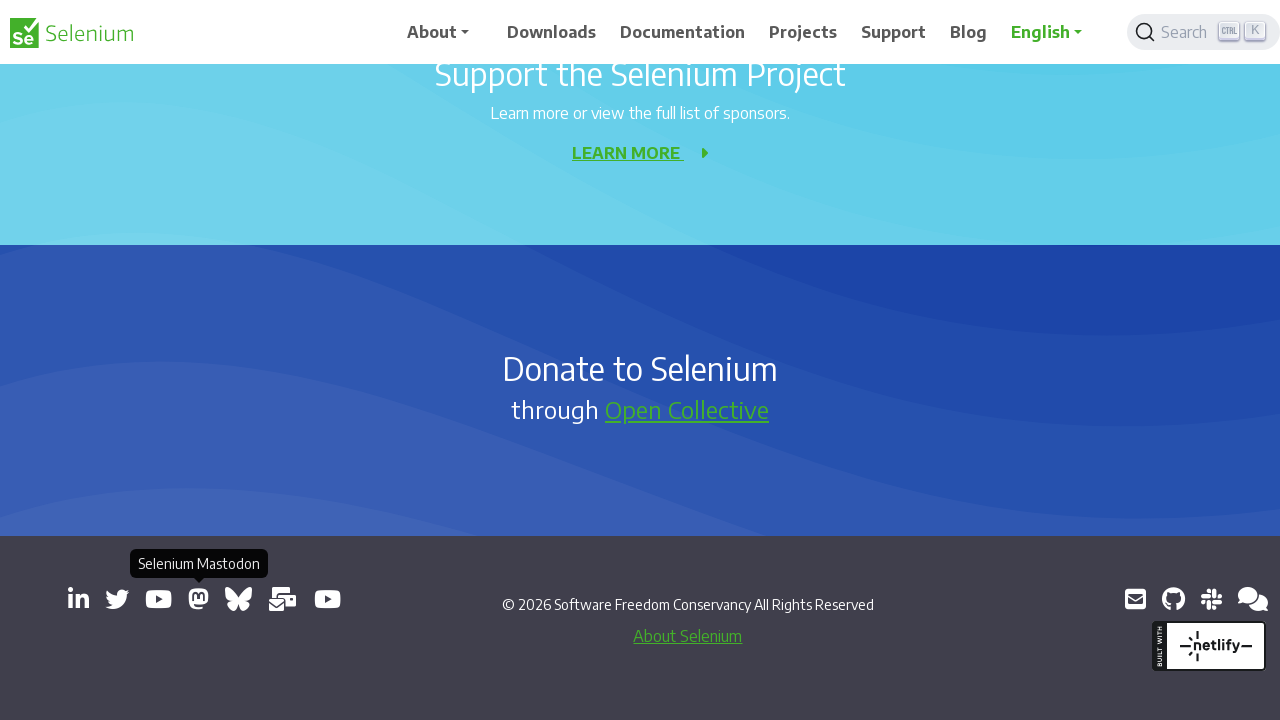

Clicked a link to open new tab at (238, 599) on a[target='_blank'] >> nth=6
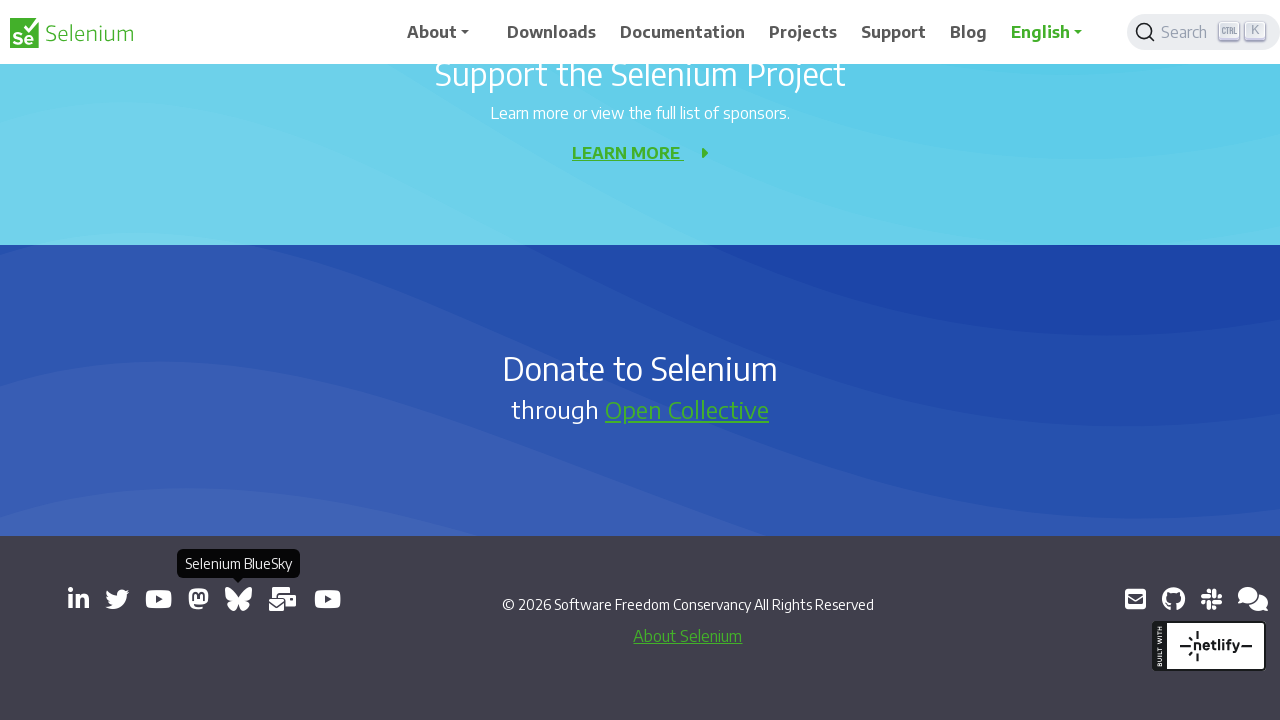

Clicked a link to open new tab at (283, 599) on a[target='_blank'] >> nth=7
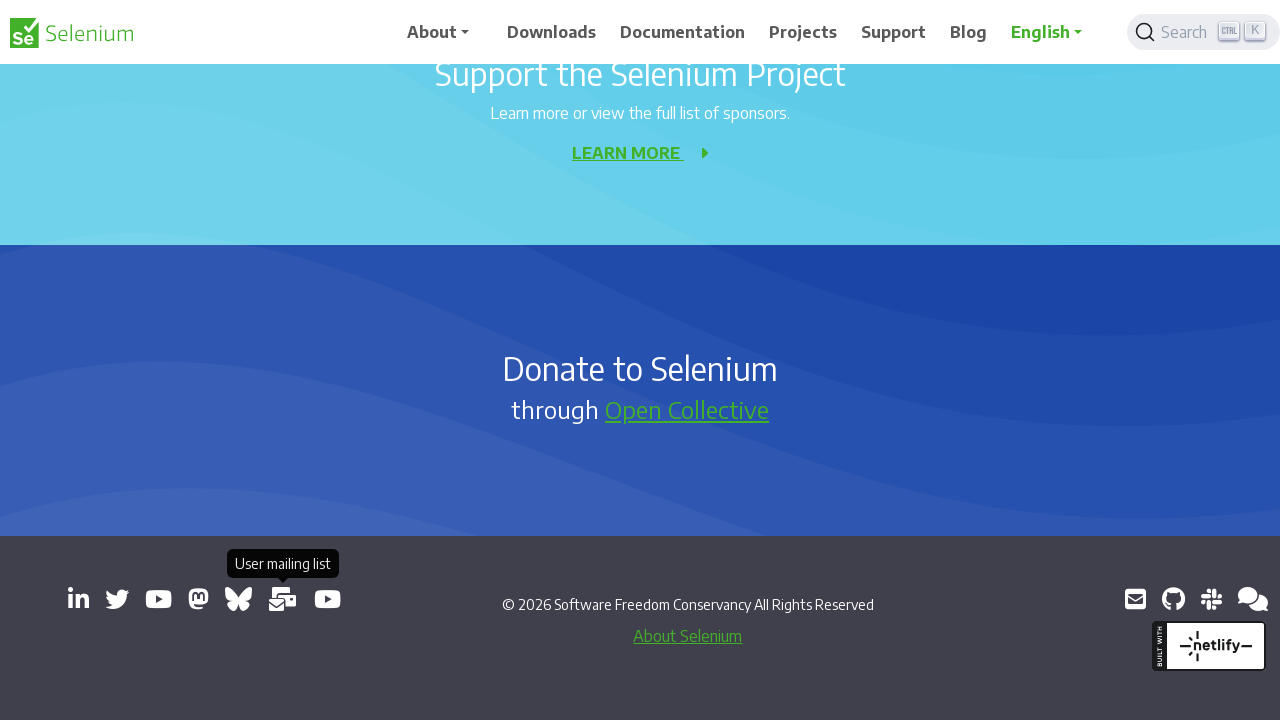

Clicked a link to open new tab at (328, 599) on a[target='_blank'] >> nth=8
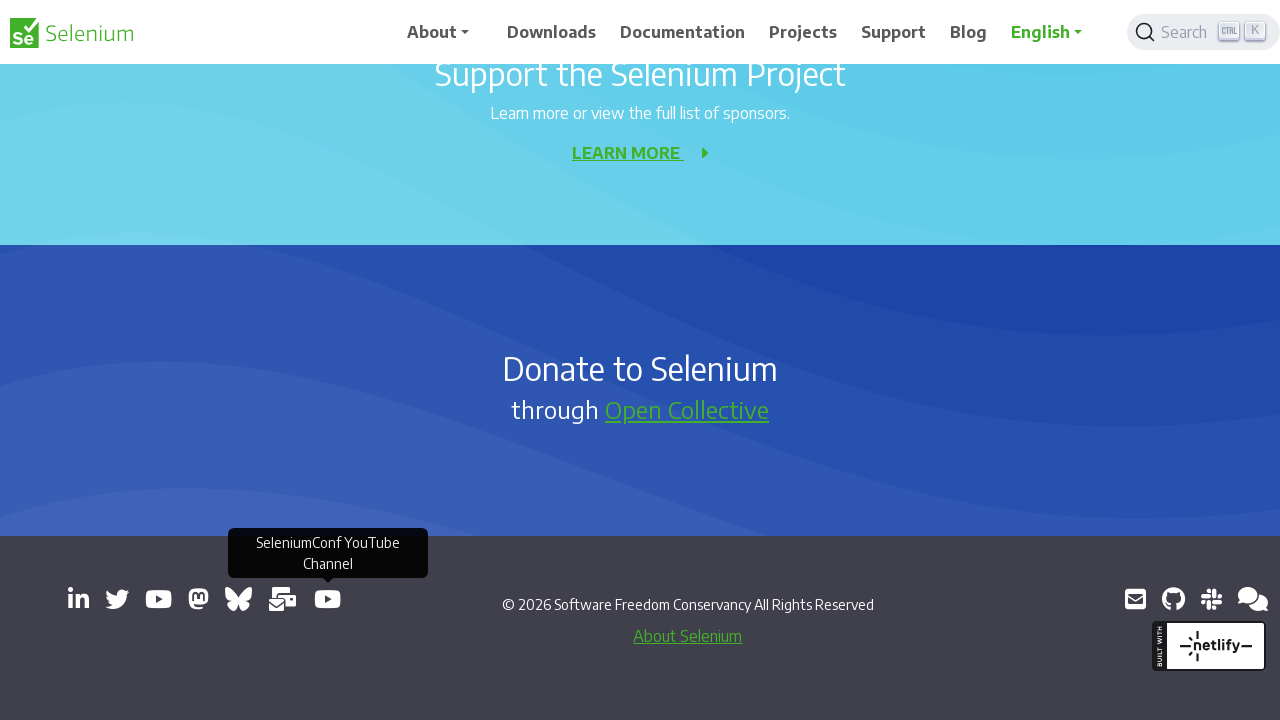

Clicked a link to open new tab at (1135, 599) on a[target='_blank'] >> nth=9
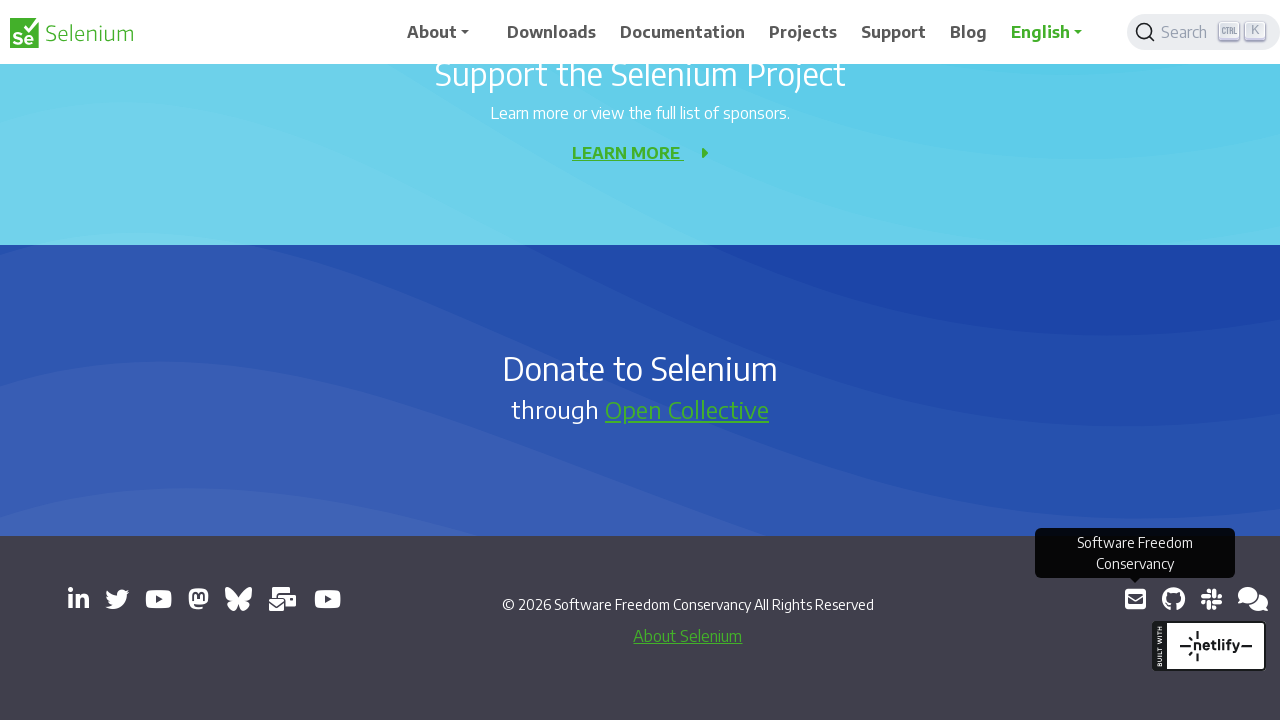

Clicked a link to open new tab at (1173, 599) on a[target='_blank'] >> nth=10
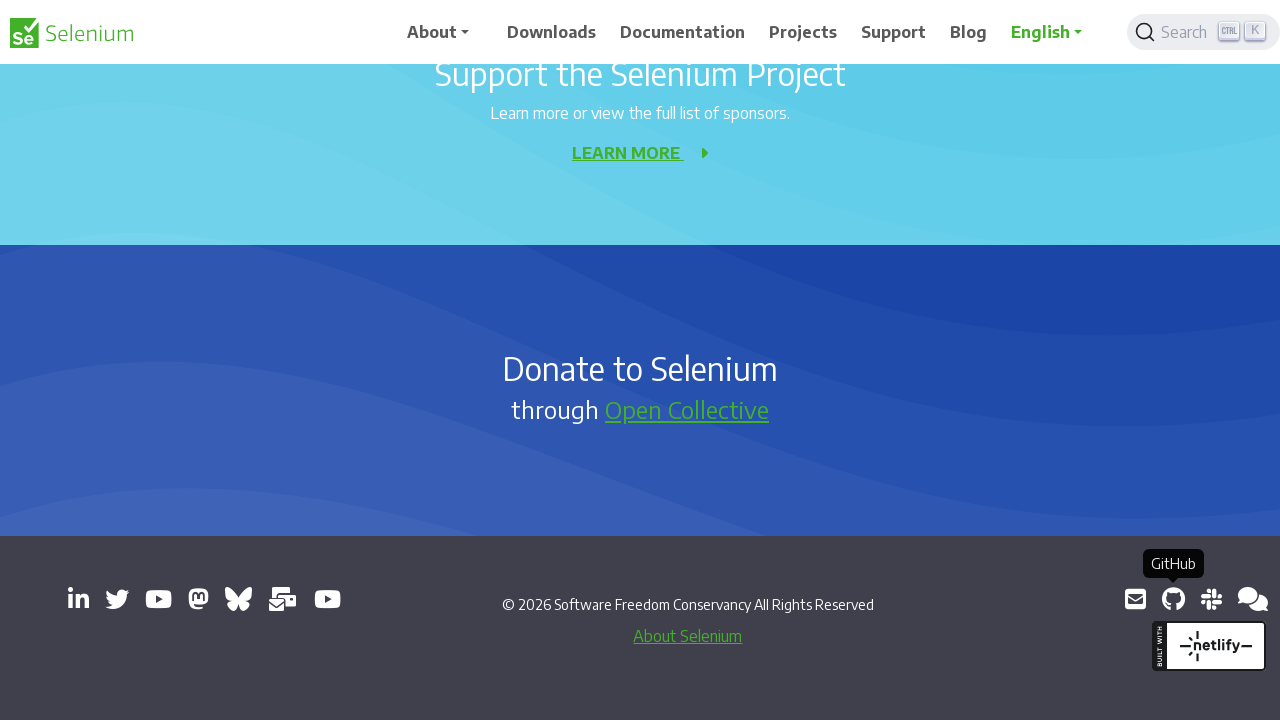

Clicked a link to open new tab at (1211, 599) on a[target='_blank'] >> nth=11
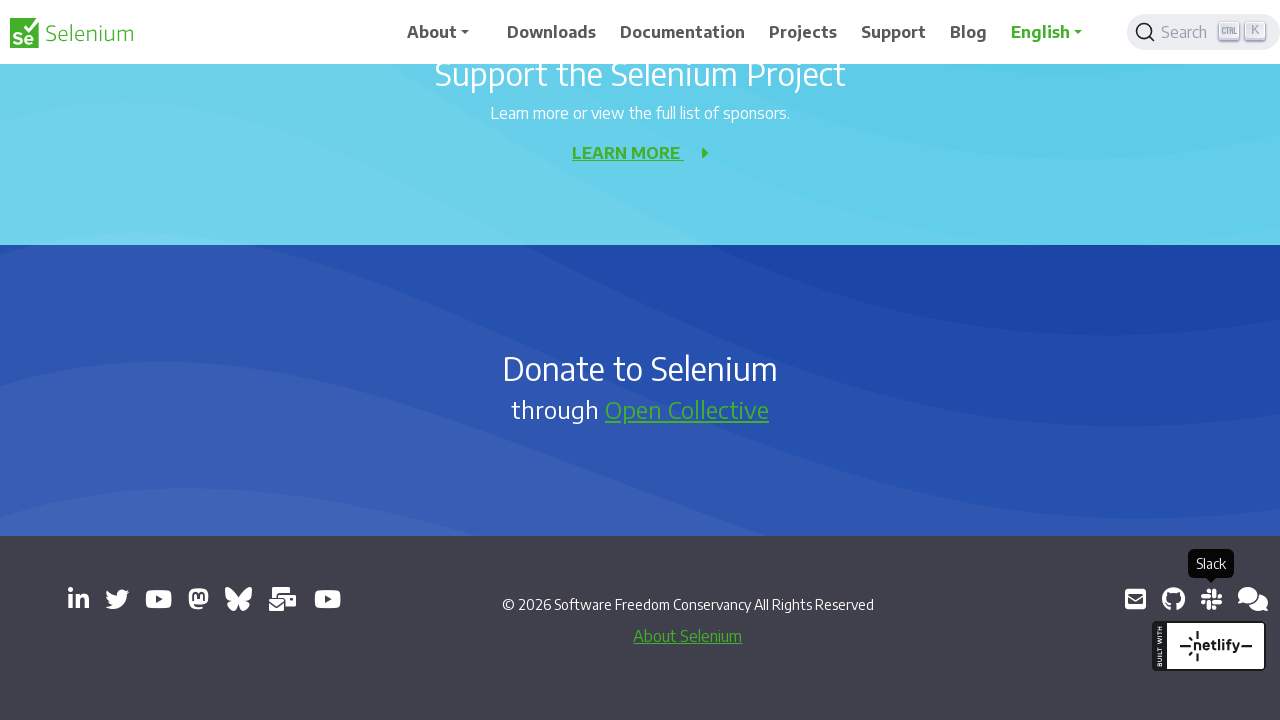

Clicked a link to open new tab at (1253, 599) on a[target='_blank'] >> nth=12
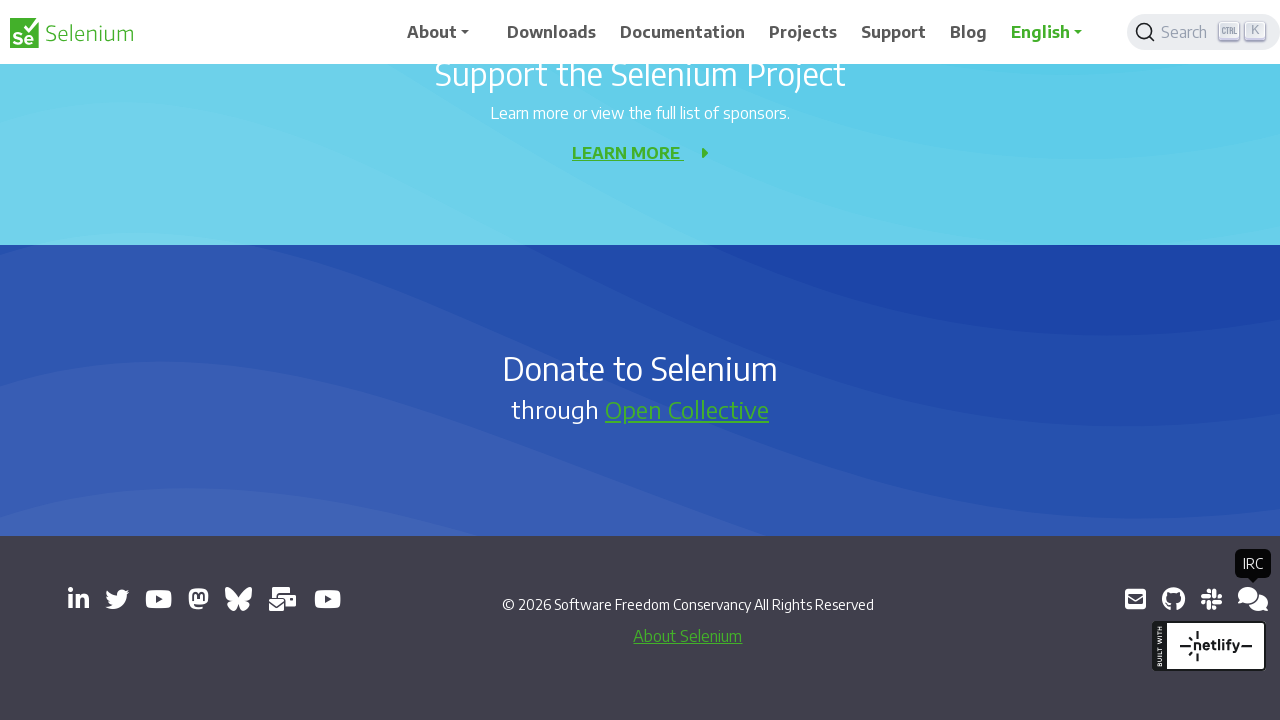

Clicked a link to open new tab at (1248, 599) on a[target='_blank'] >> nth=13
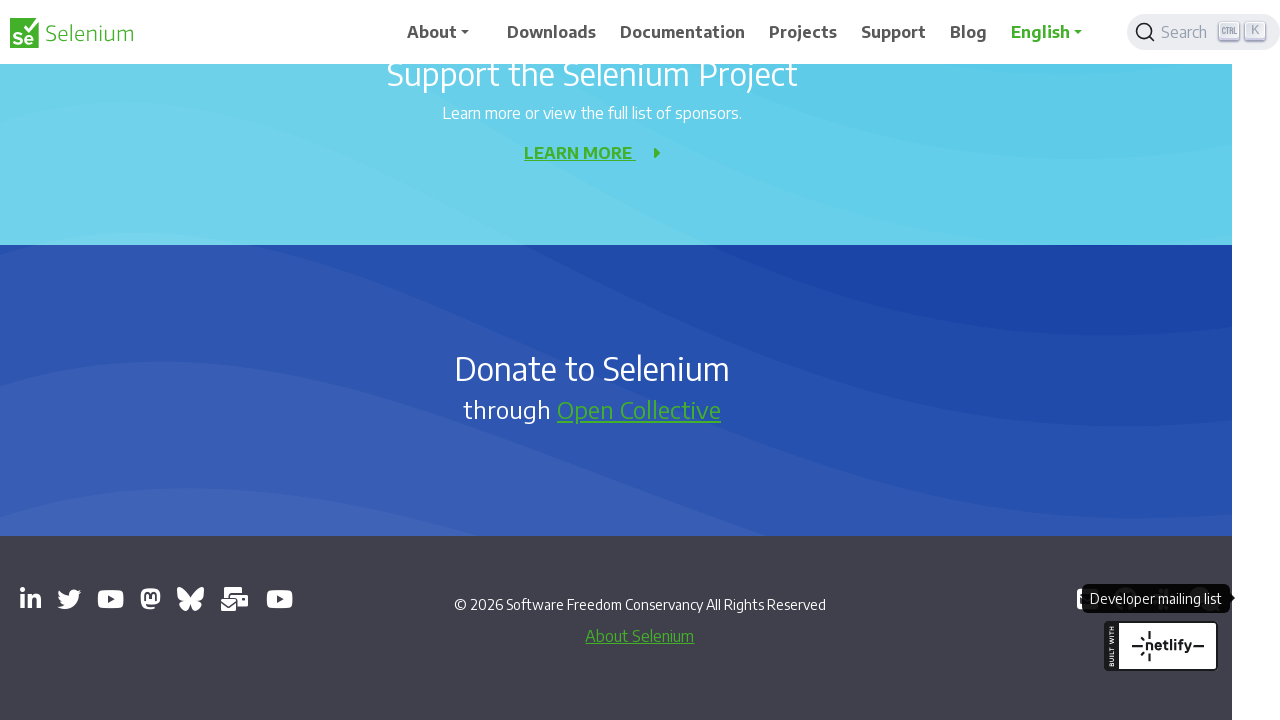

Retrieved all pages from context after opening tabs
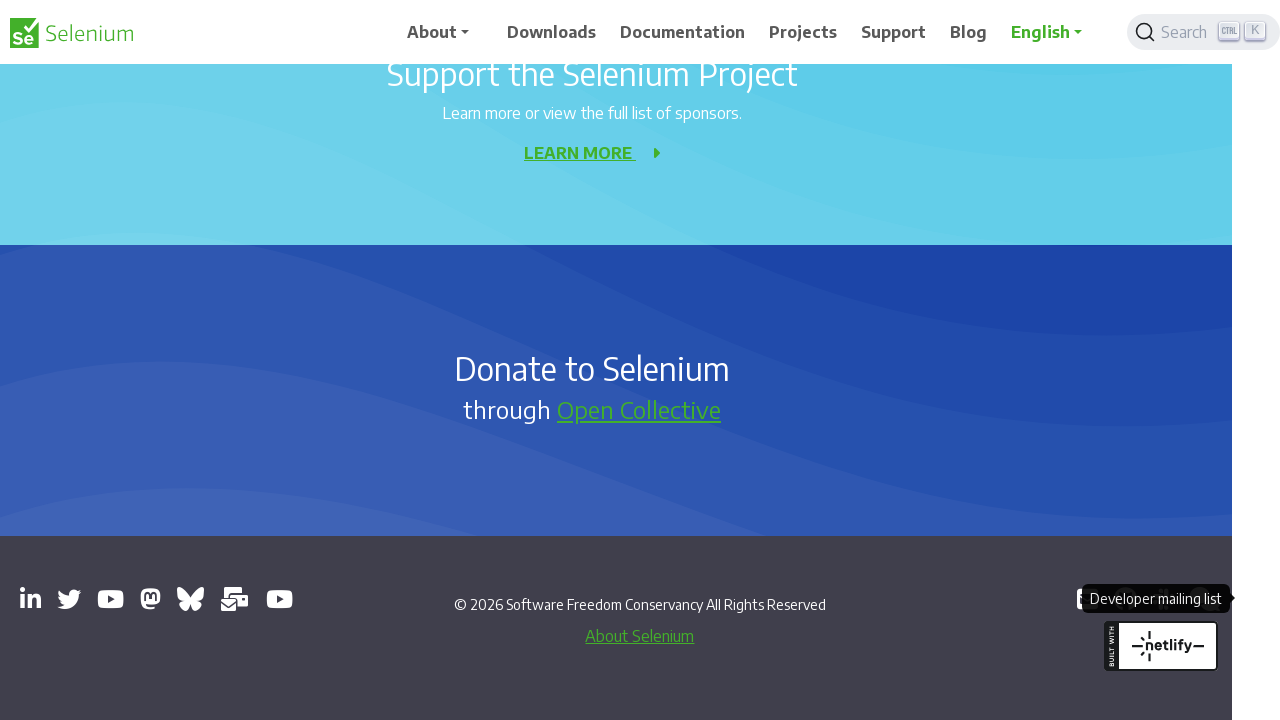

Switched to newly opened window/tab
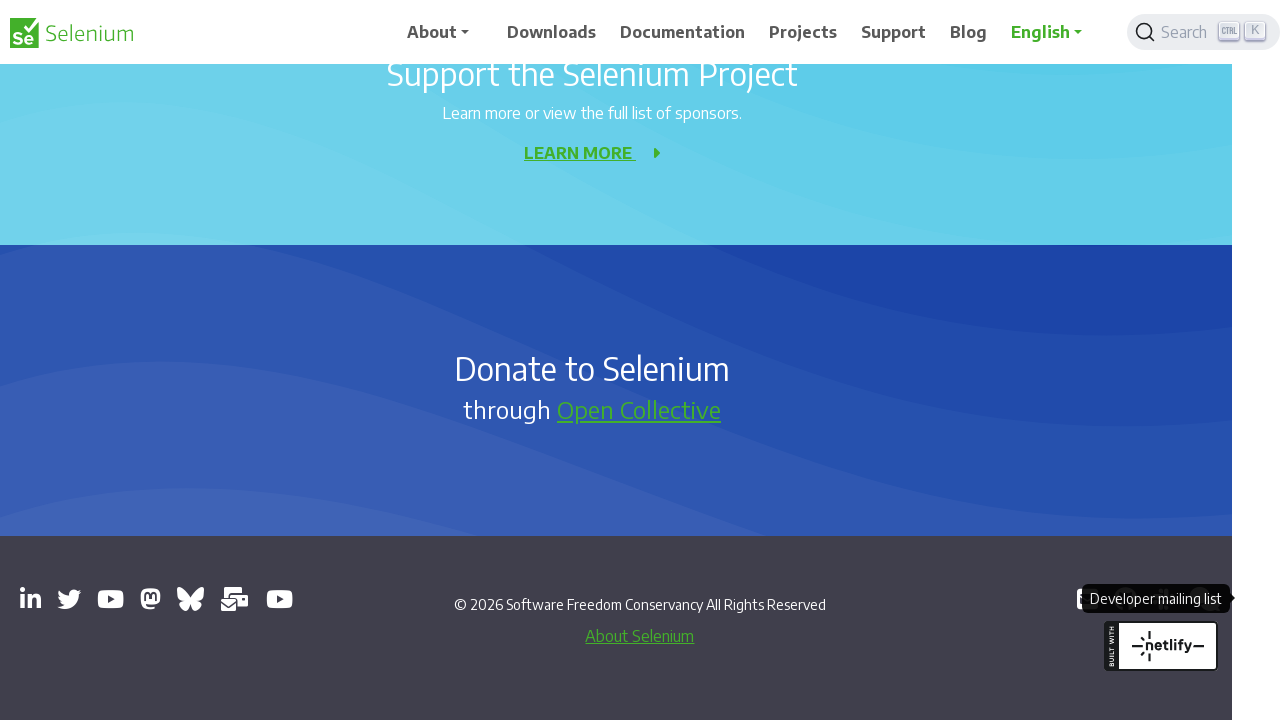

Waited for new window to fully load
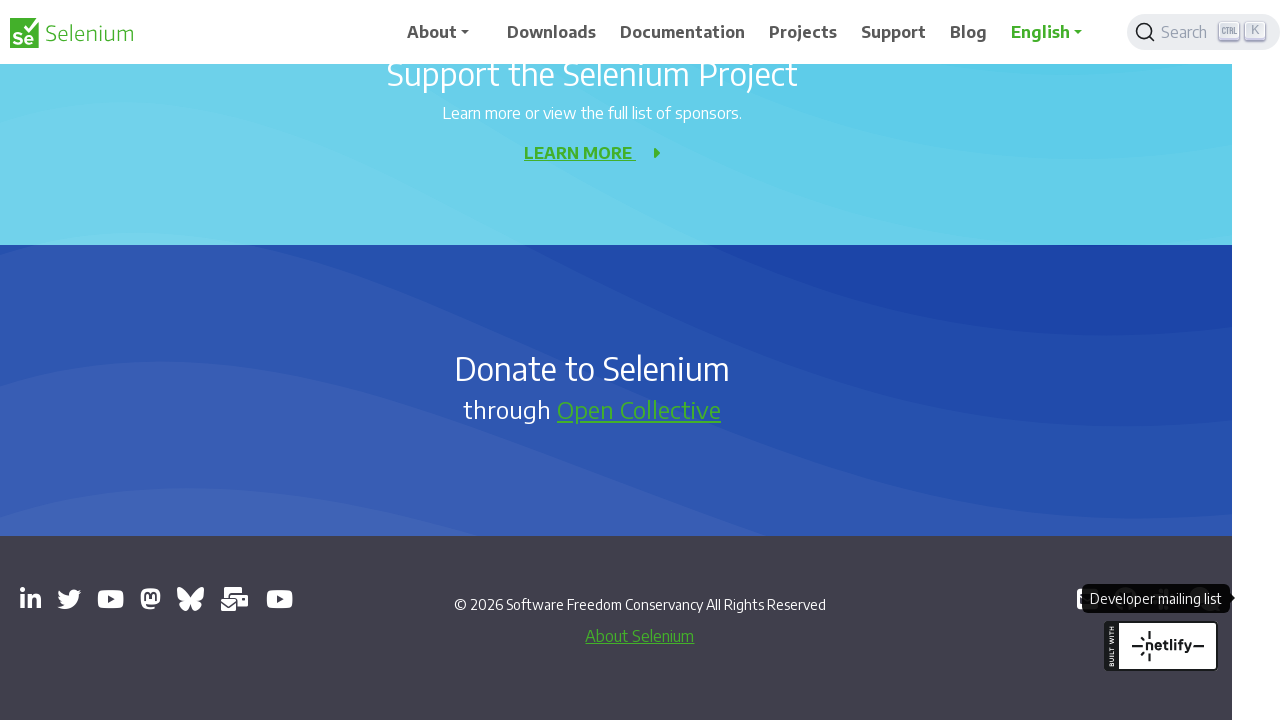

Retrieved page title: '' - navigation verified
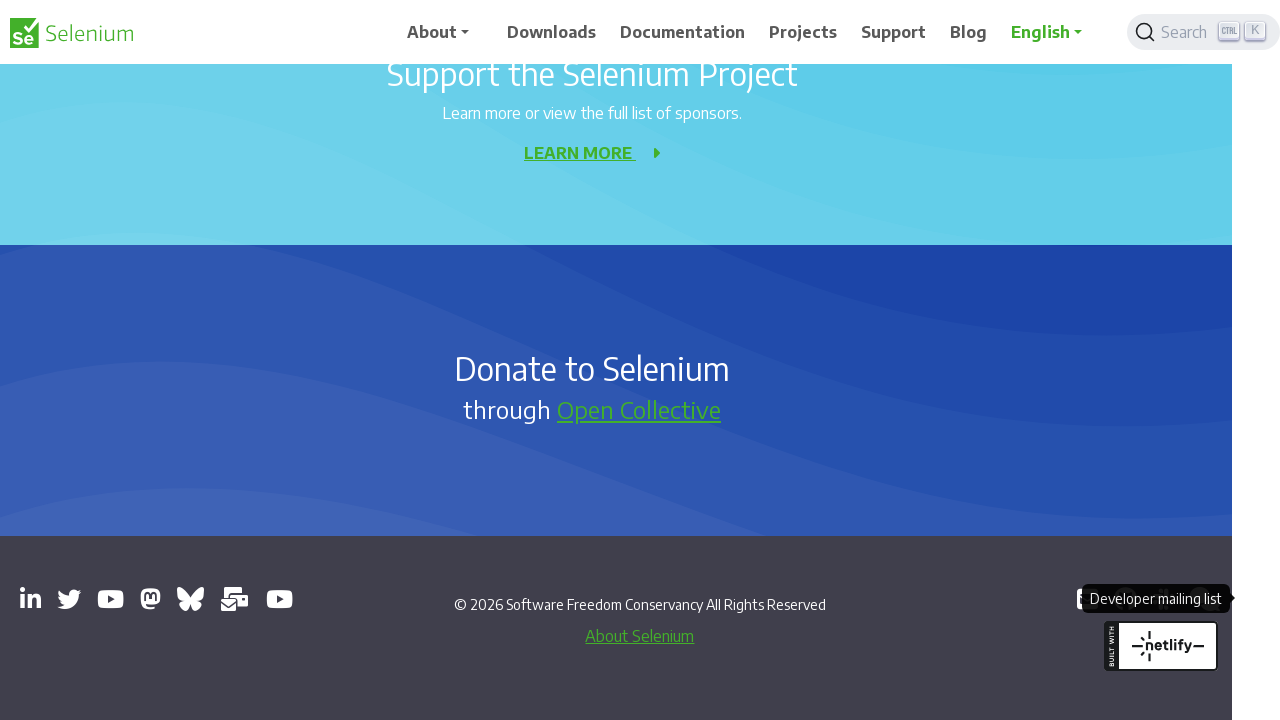

Switched to newly opened window/tab
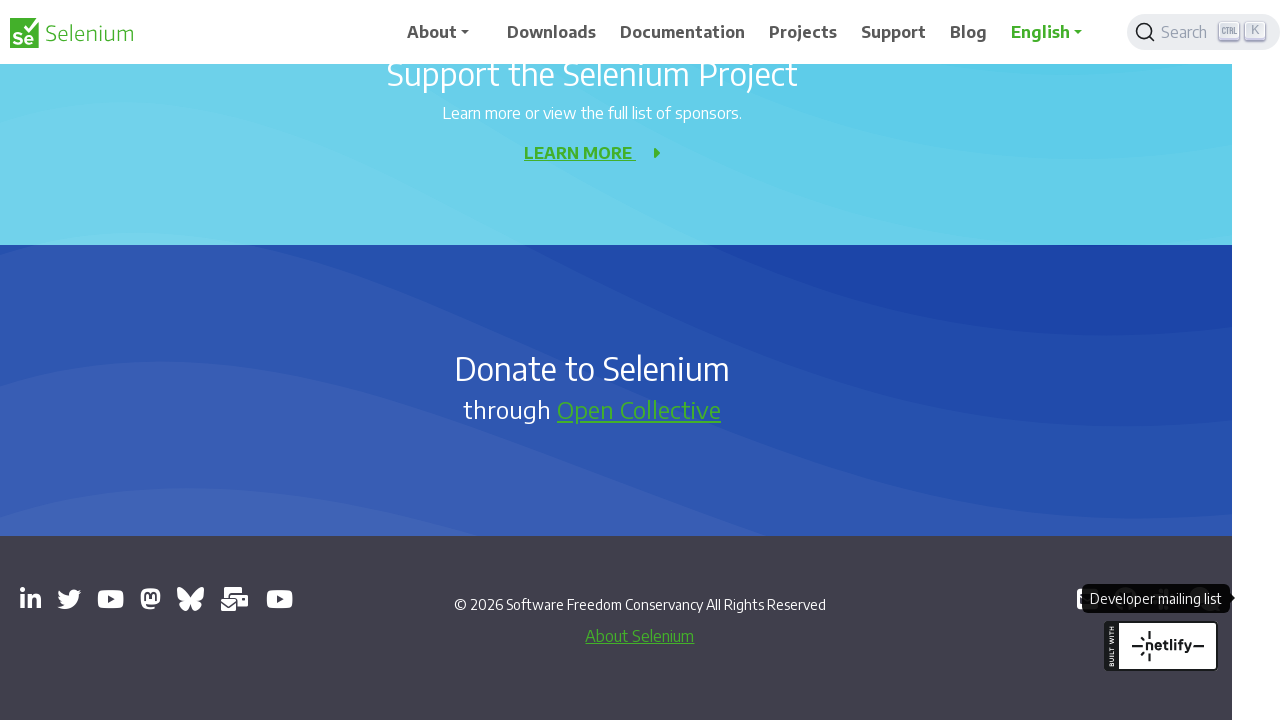

Waited for new window to fully load
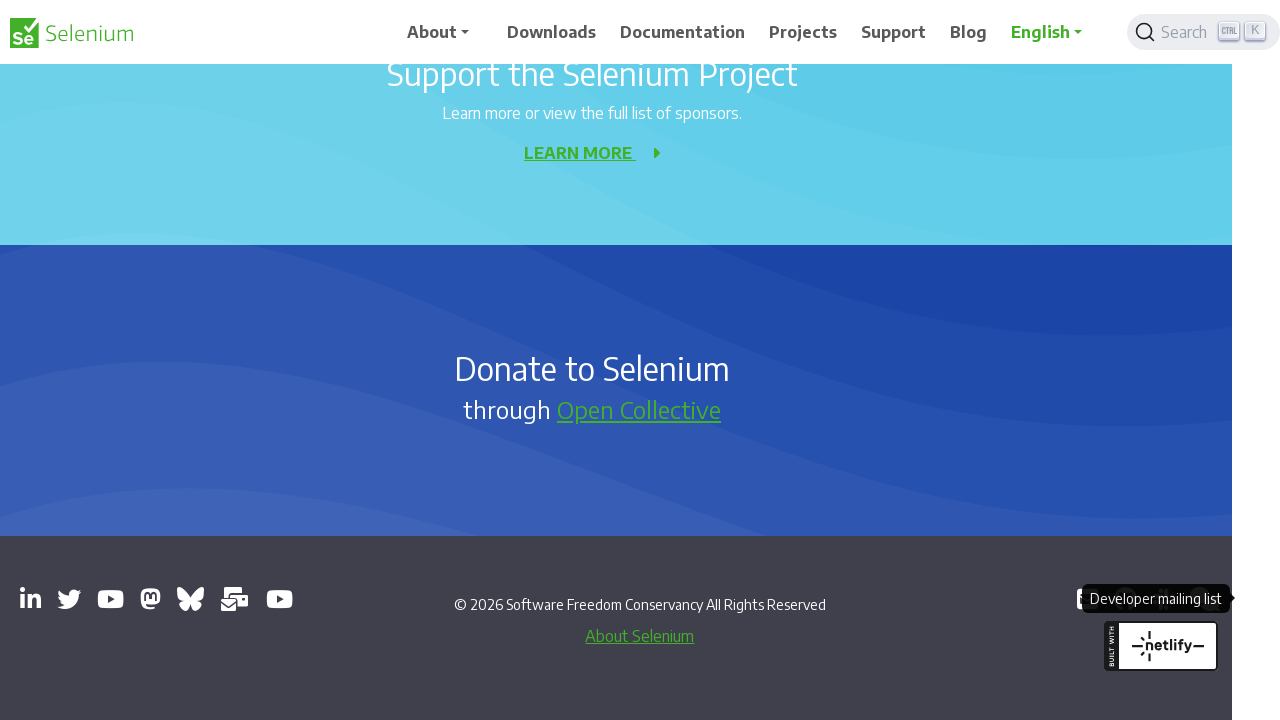

Retrieved page title: '429 Too Many Requests' - navigation verified
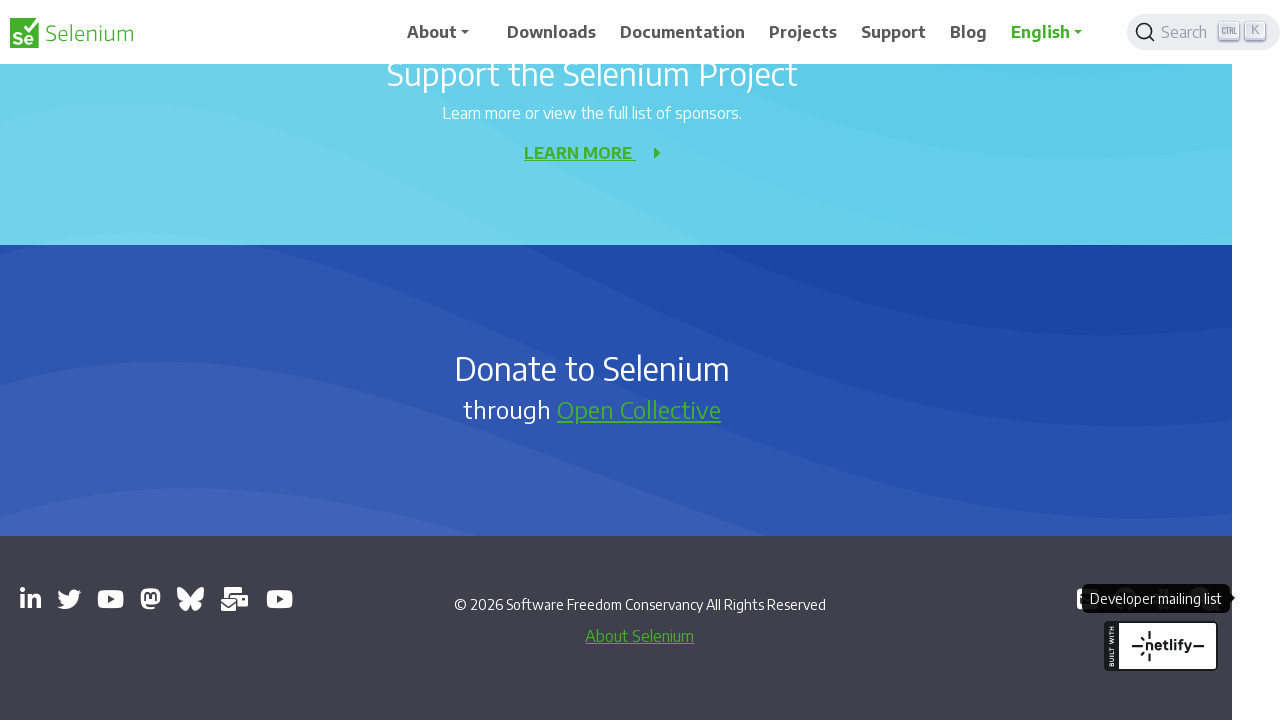

Switched to newly opened window/tab
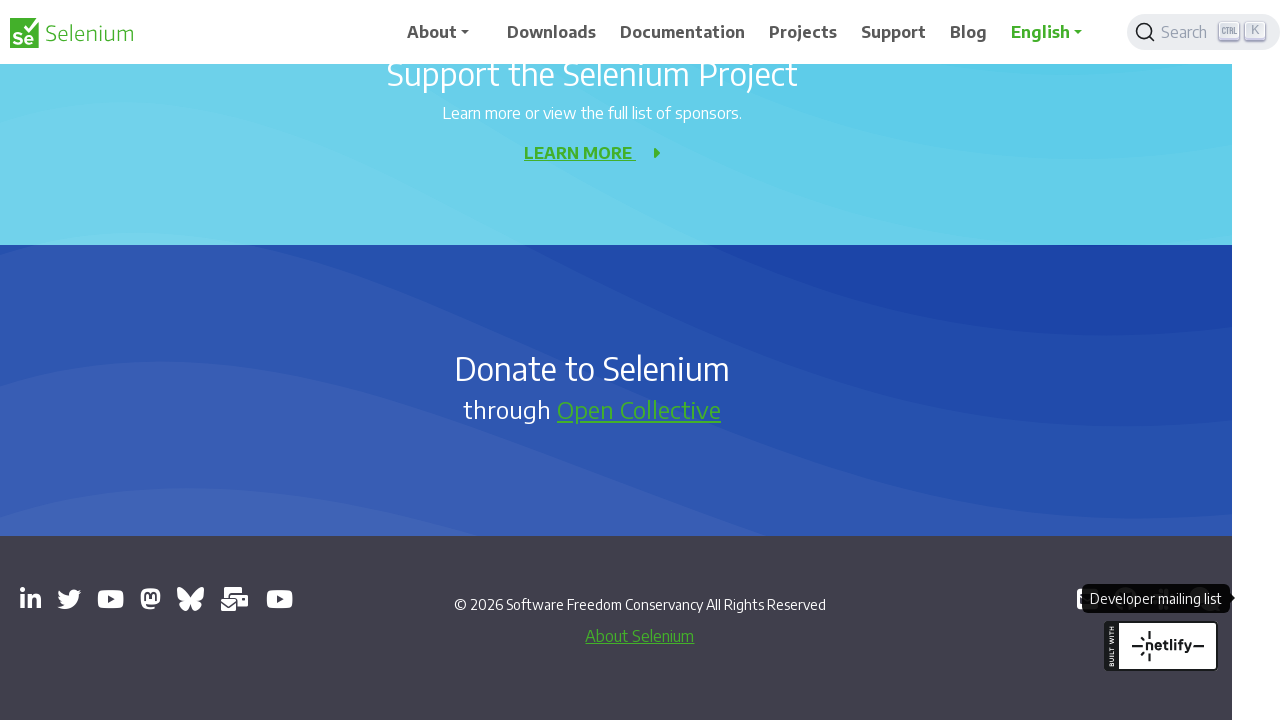

Waited for new window to fully load
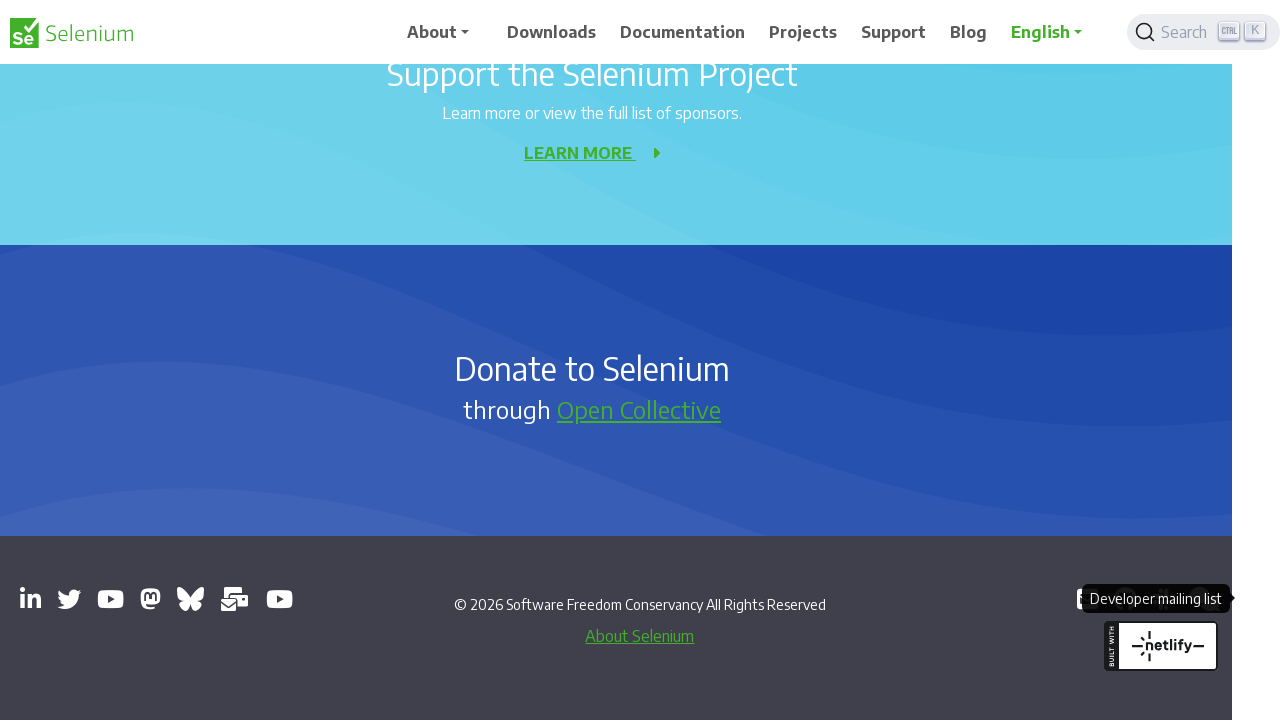

Retrieved page title: '' - navigation verified
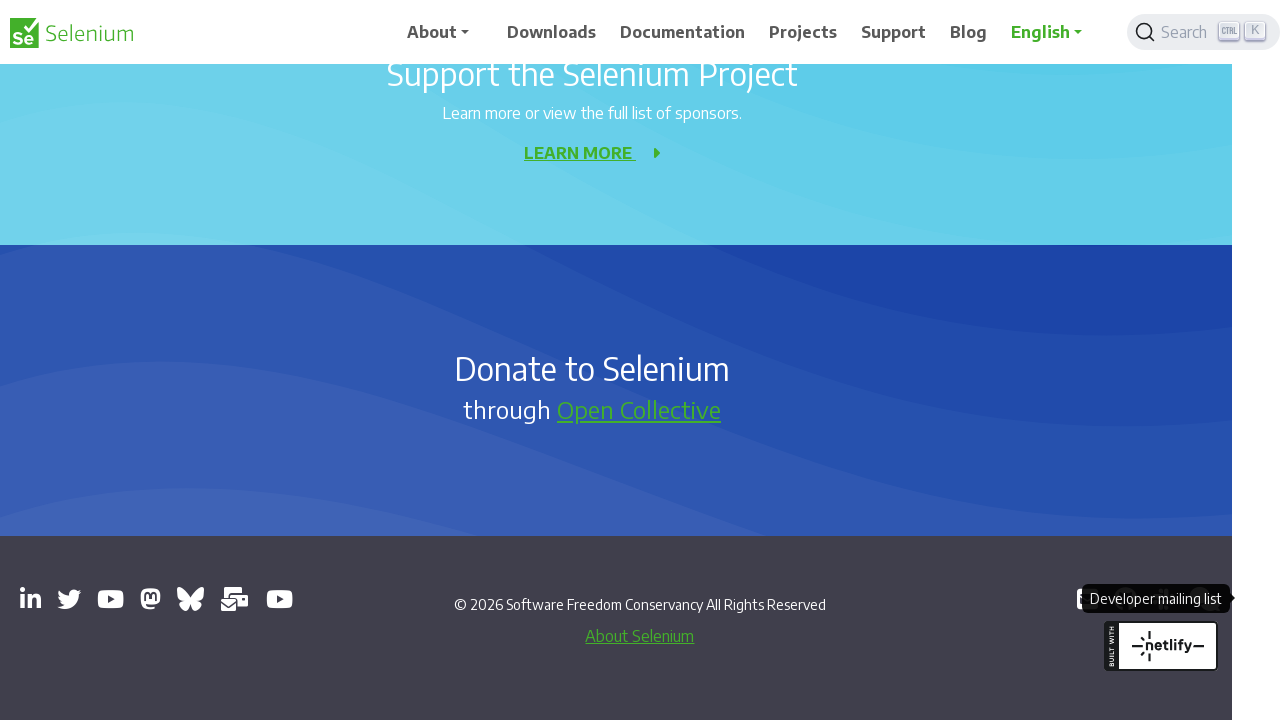

Switched to newly opened window/tab
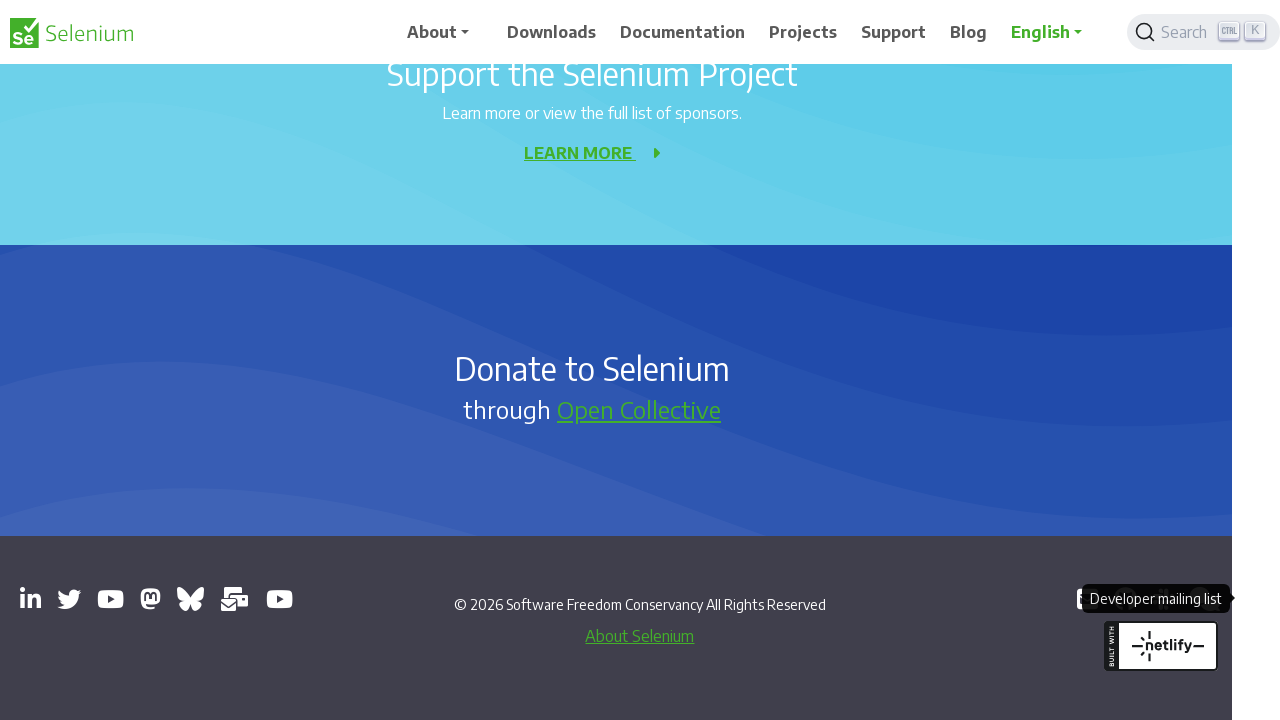

Waited for new window to fully load
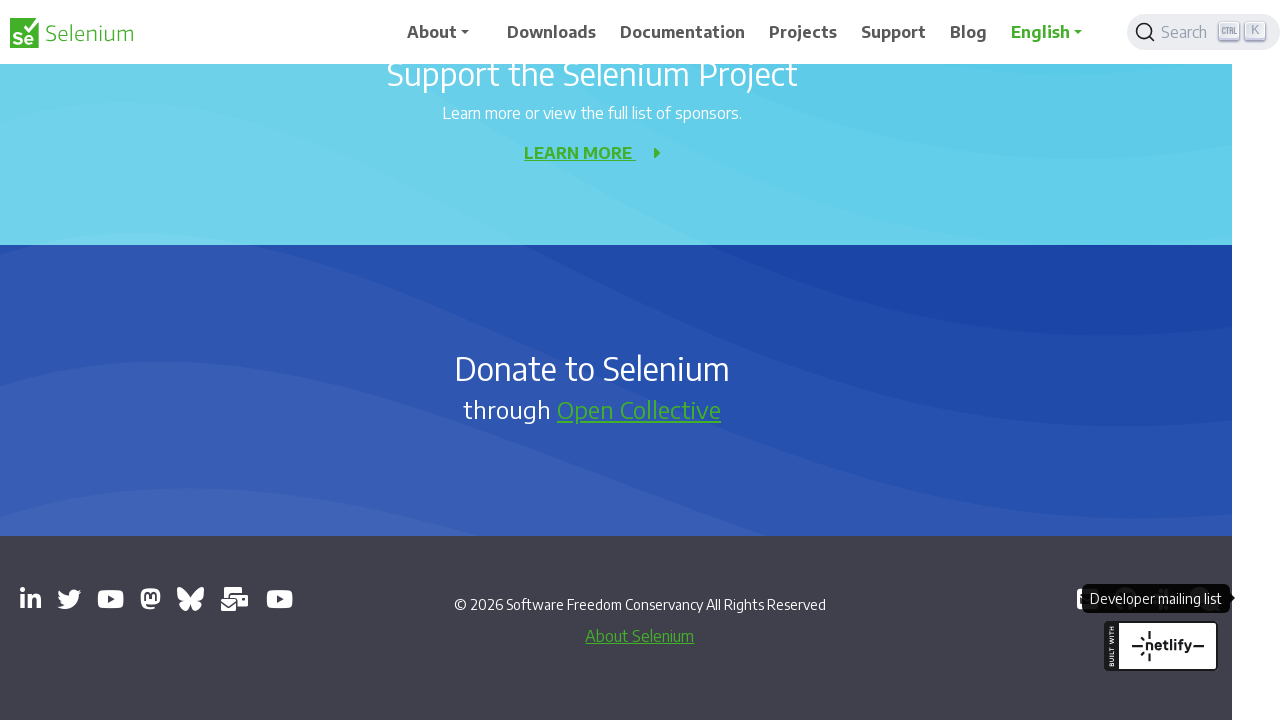

Retrieved page title: '' - navigation verified
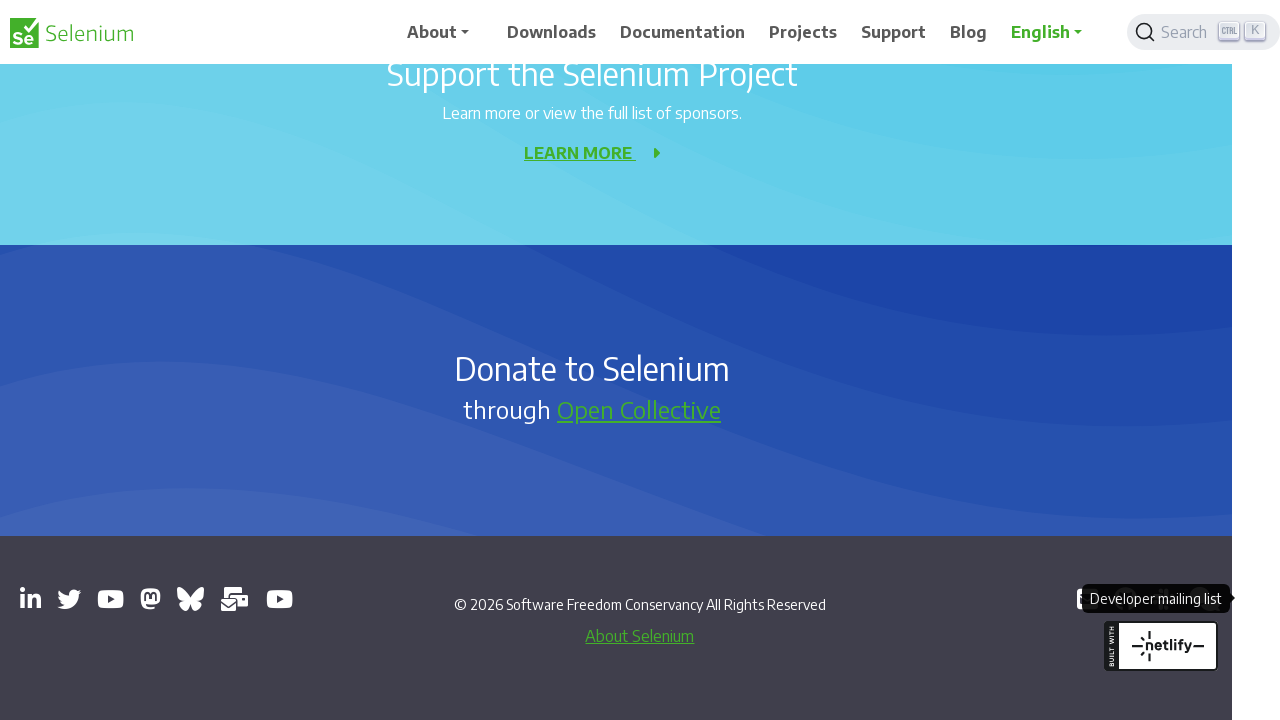

Switched to newly opened window/tab
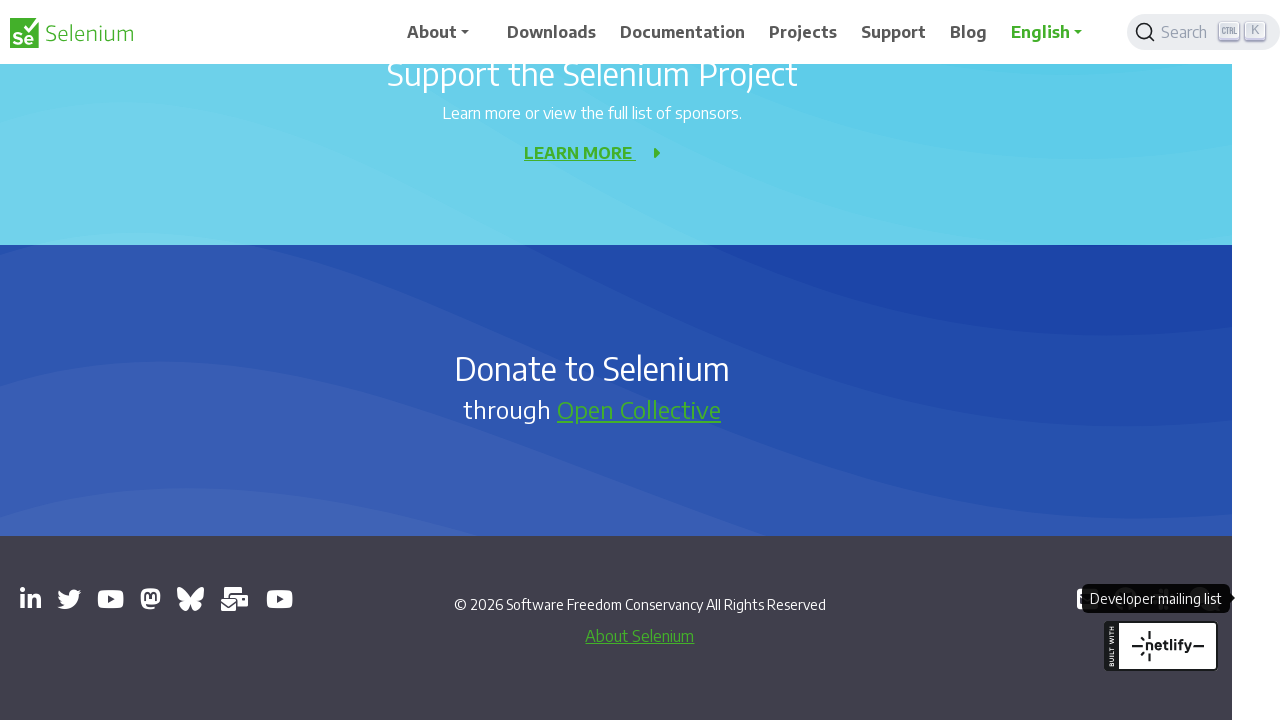

Waited for new window to fully load
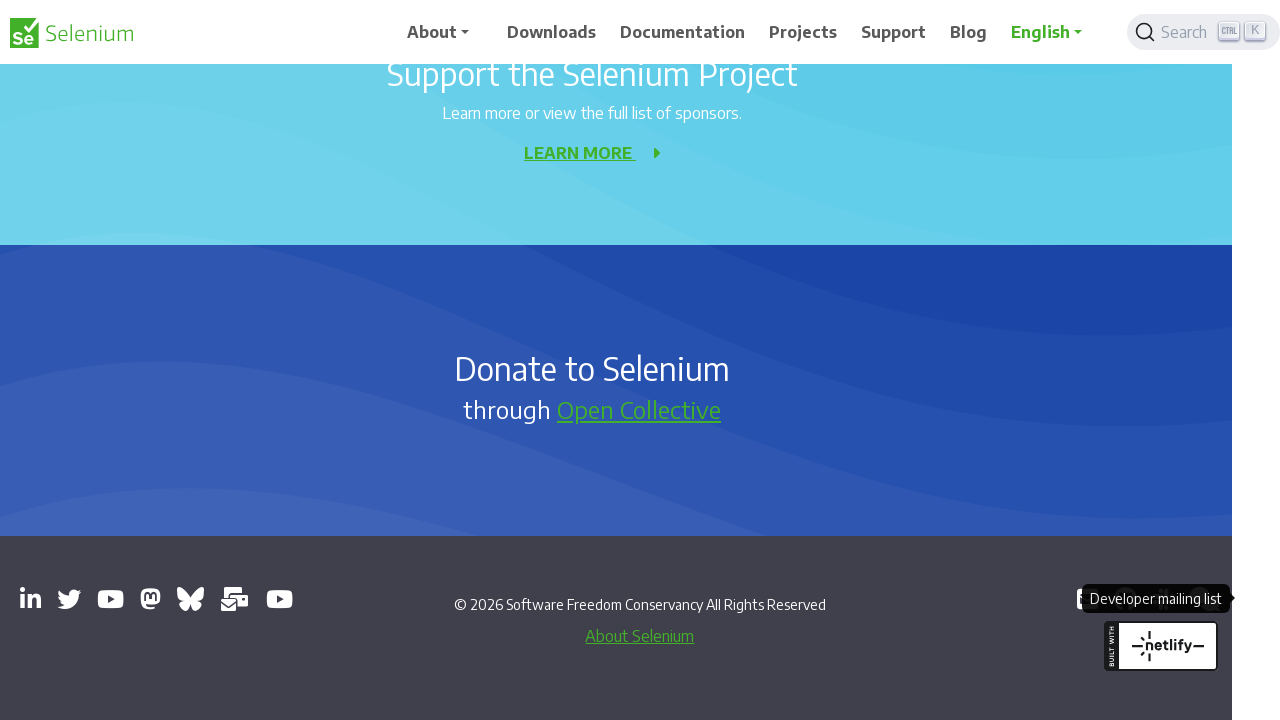

Retrieved page title: 'SeleniumHQ Project - YouTube' - navigation verified
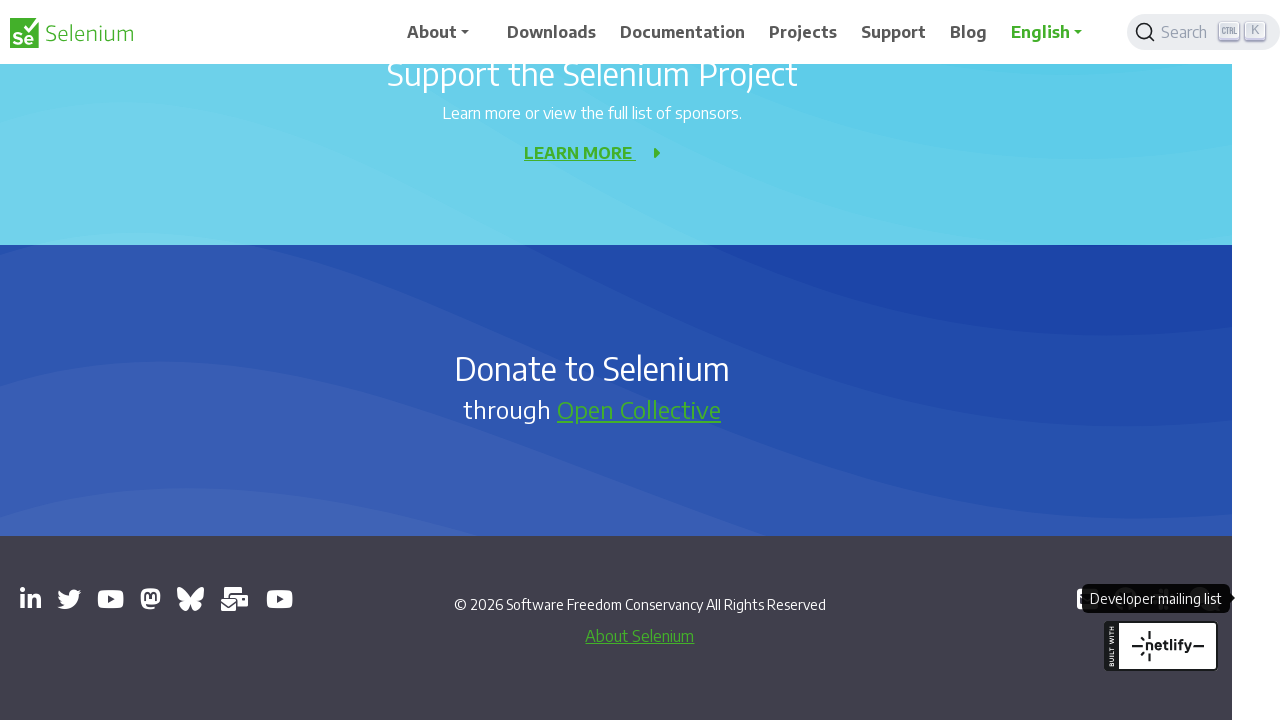

Switched to newly opened window/tab
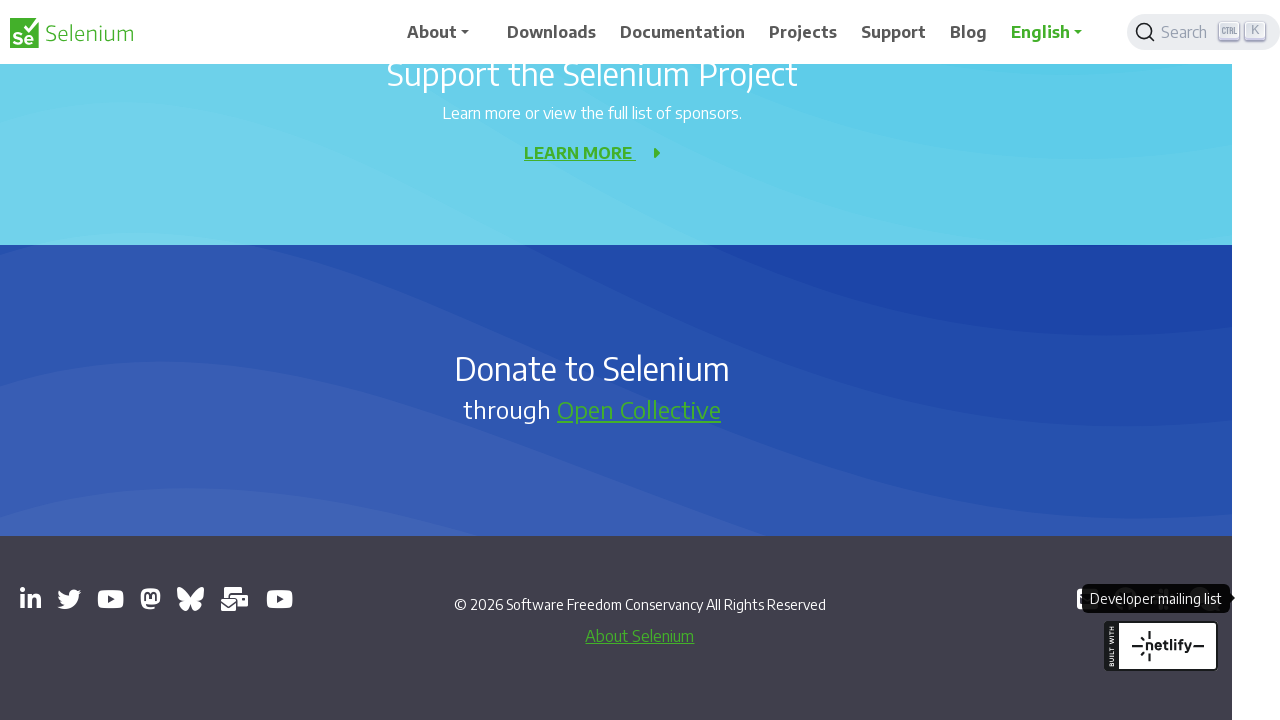

Waited for new window to fully load
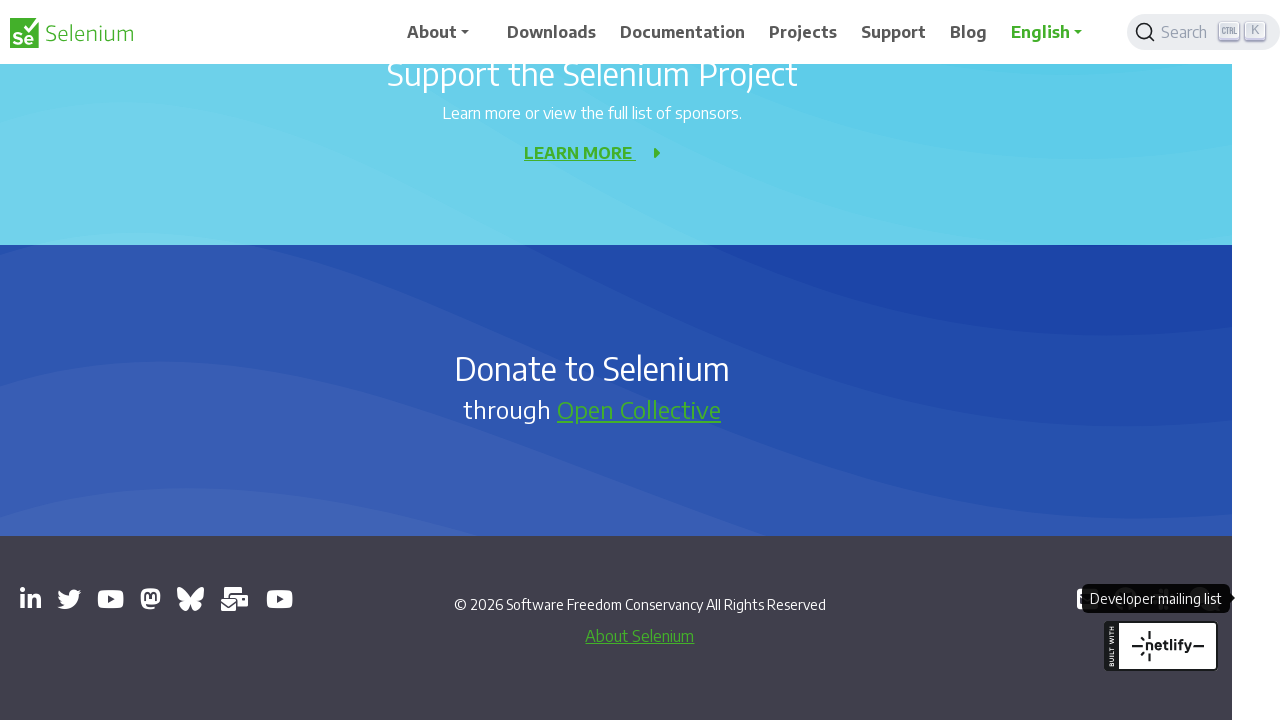

Retrieved page title: 'Mastodon' - navigation verified
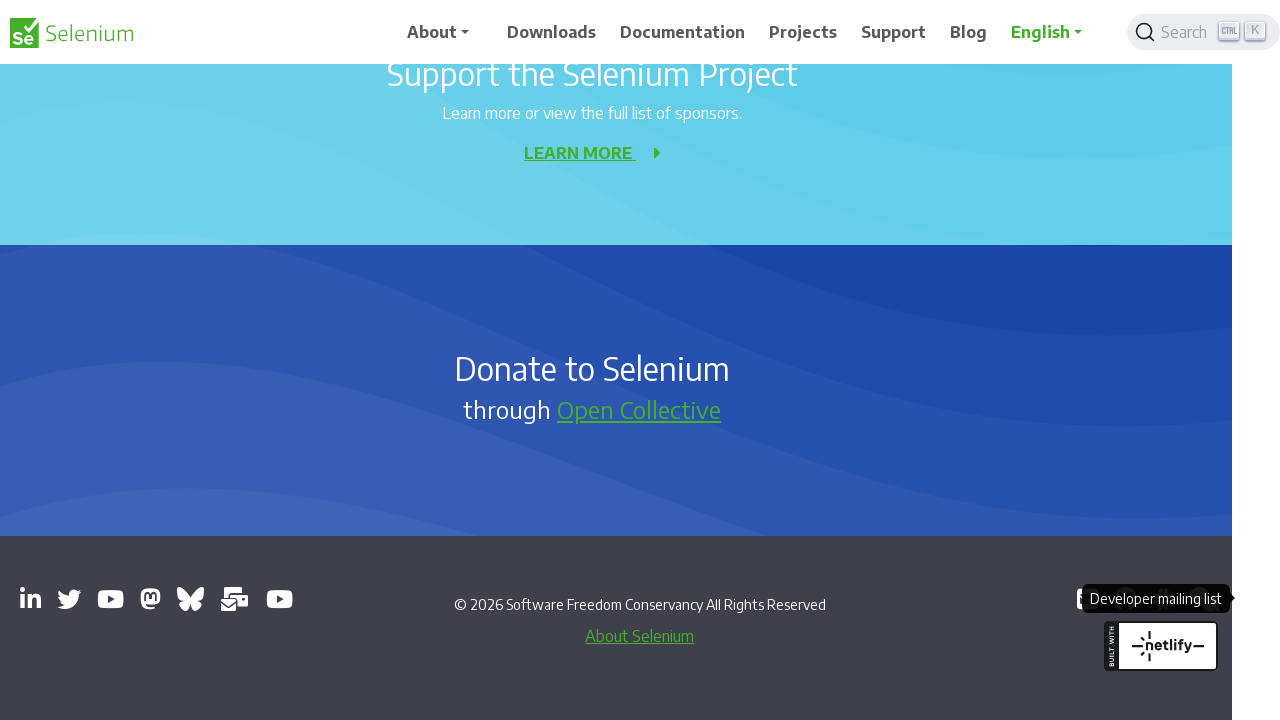

Switched to newly opened window/tab
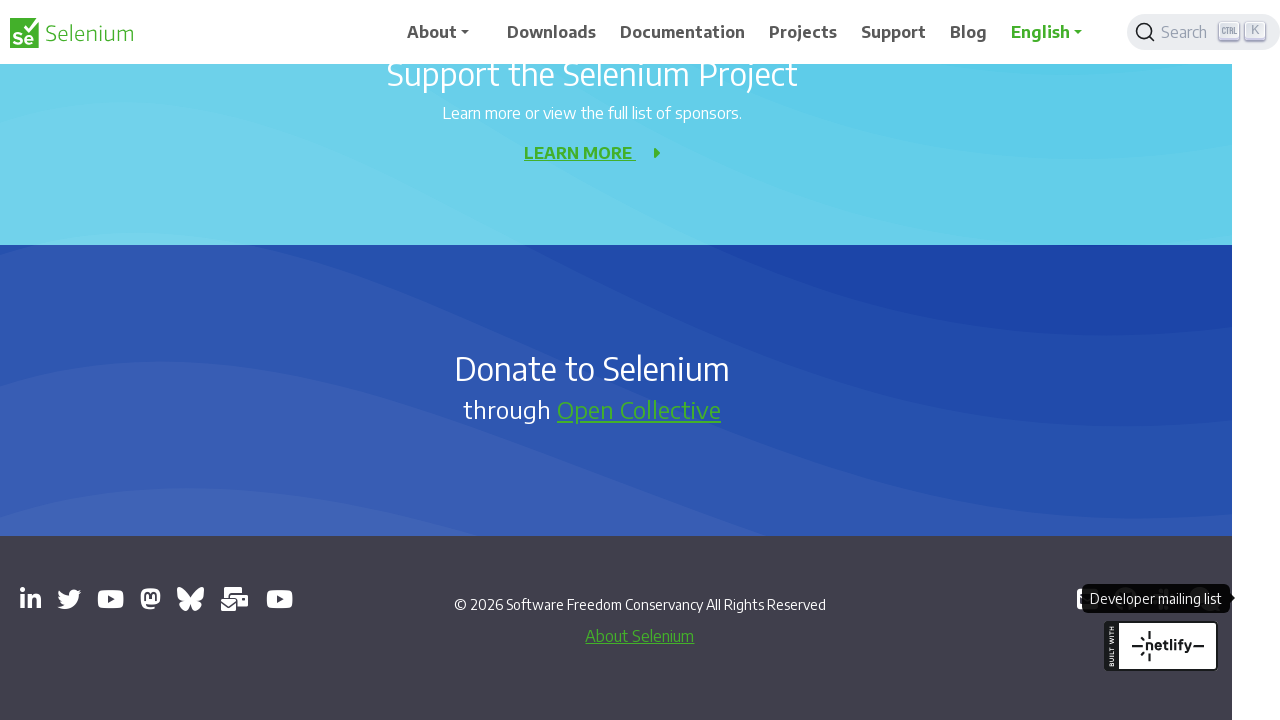

Waited for new window to fully load
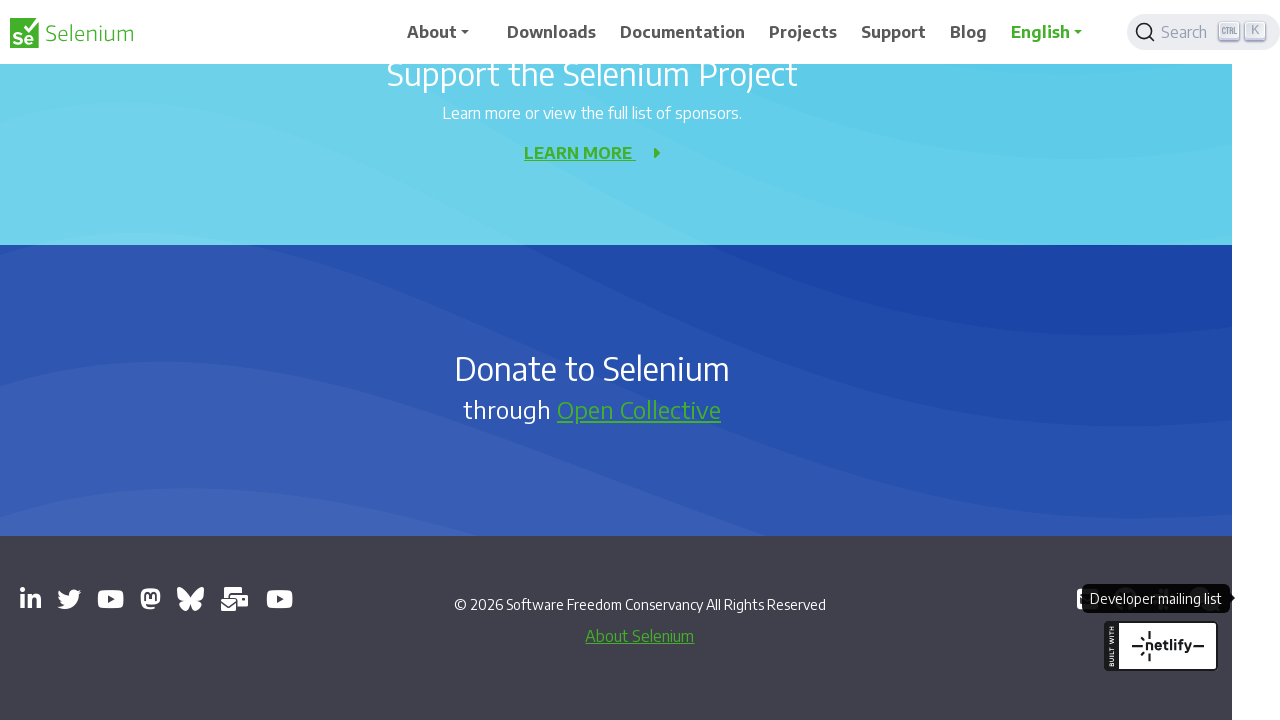

Retrieved page title: 'SeleniumConf (@seleniumconf.bsky.social) — Bluesky' - navigation verified
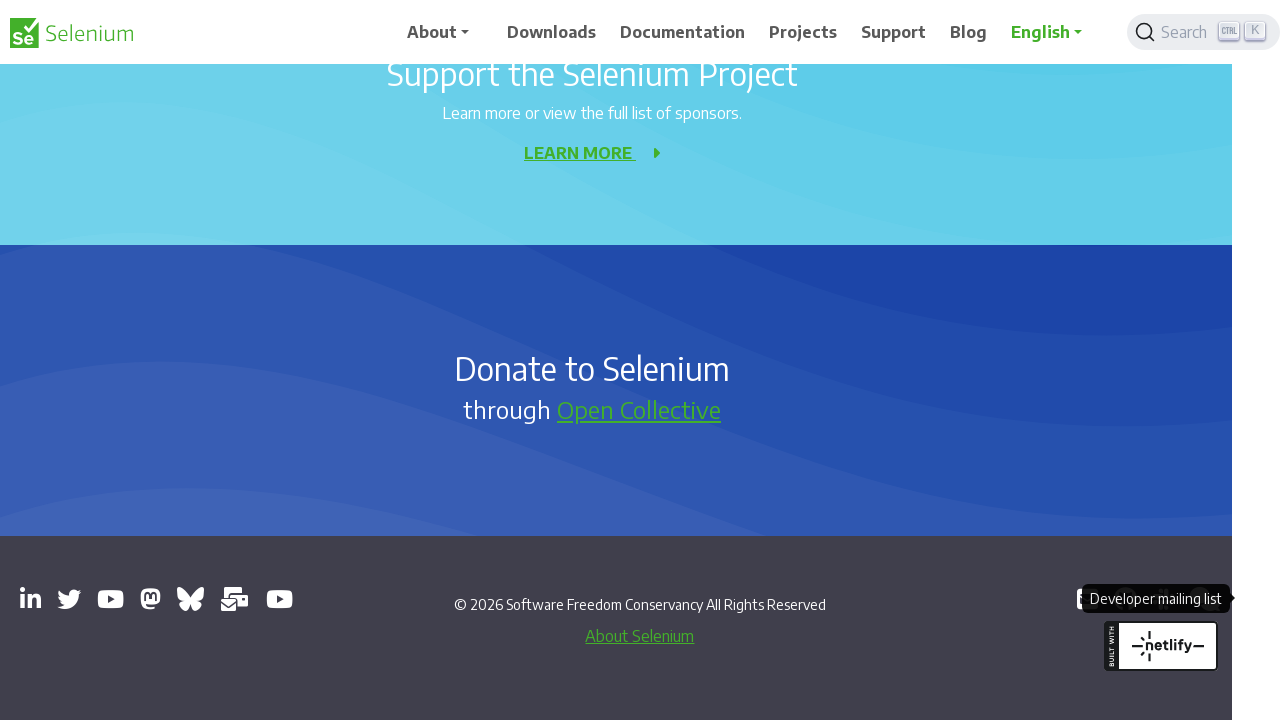

Switched to newly opened window/tab
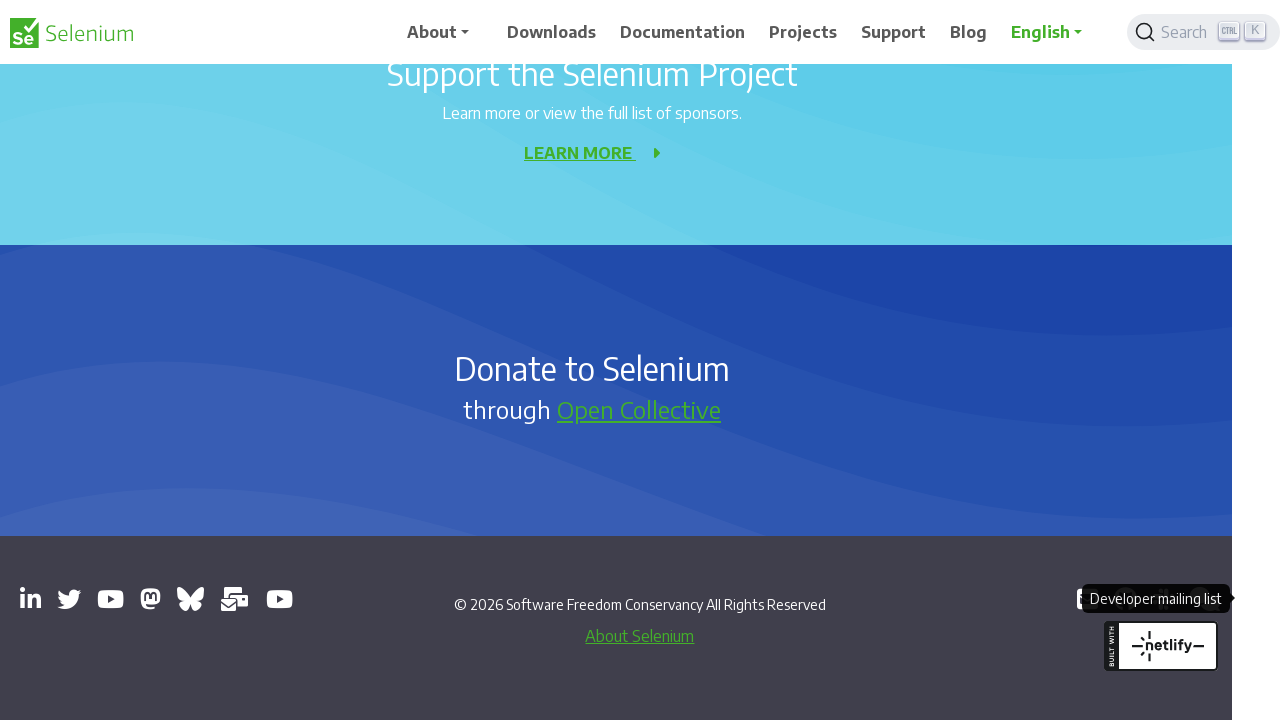

Waited for new window to fully load
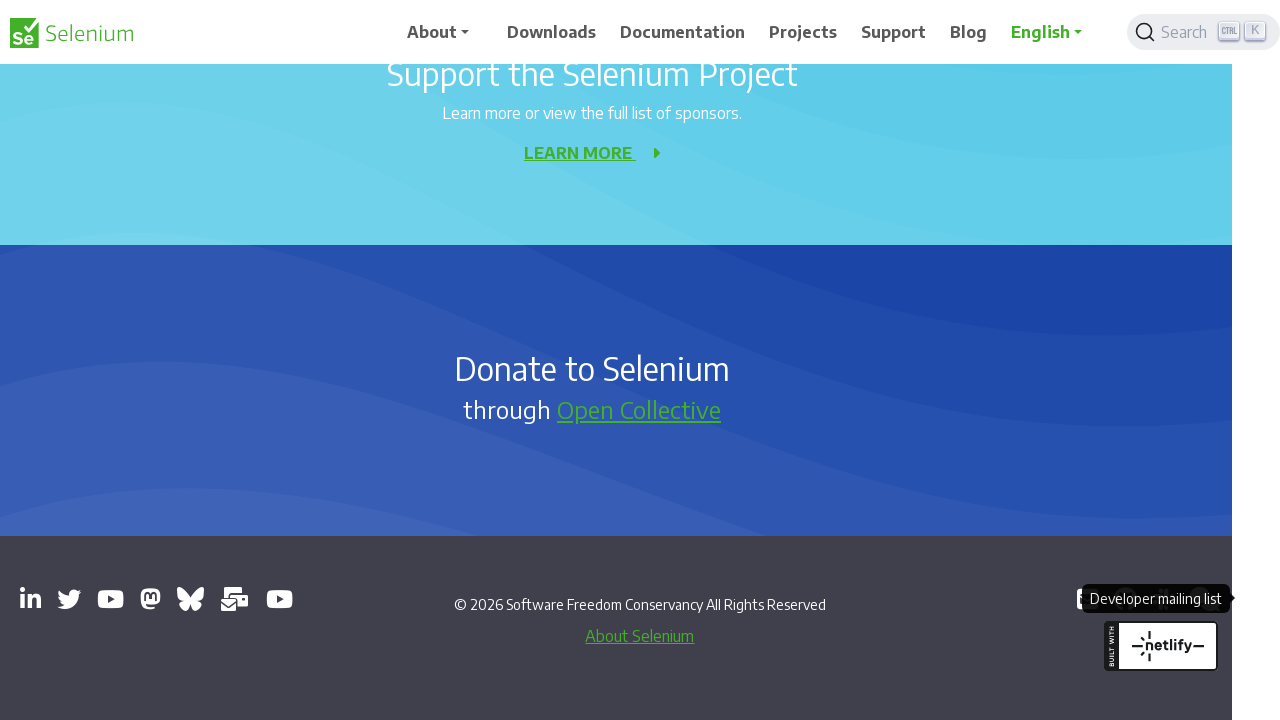

Retrieved page title: 'Selenium Users - Google Groups' - navigation verified
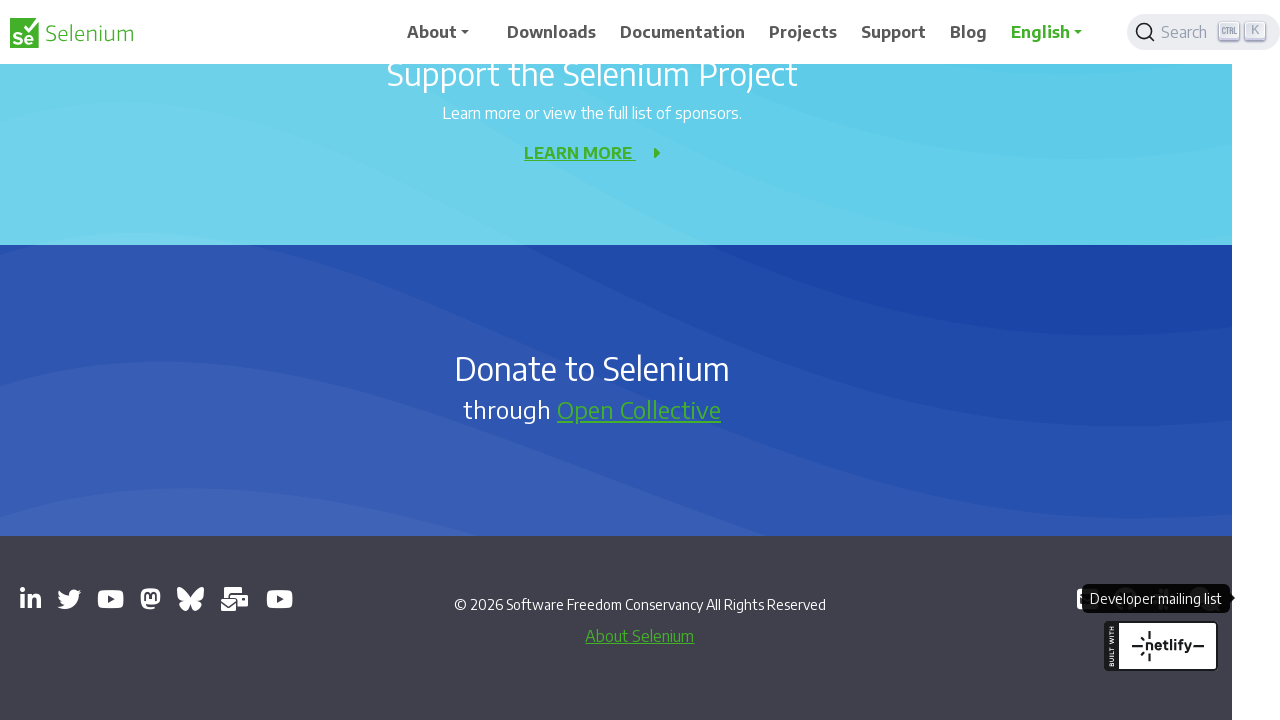

Switched to newly opened window/tab
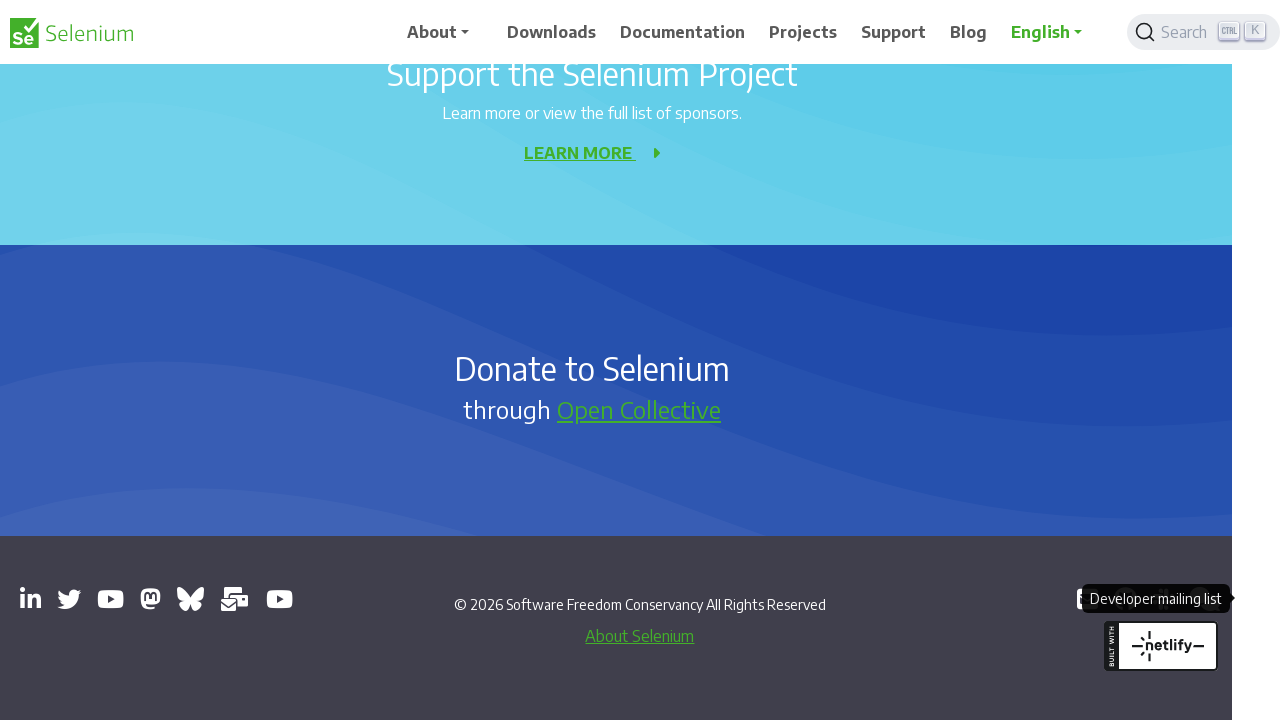

Waited for new window to fully load
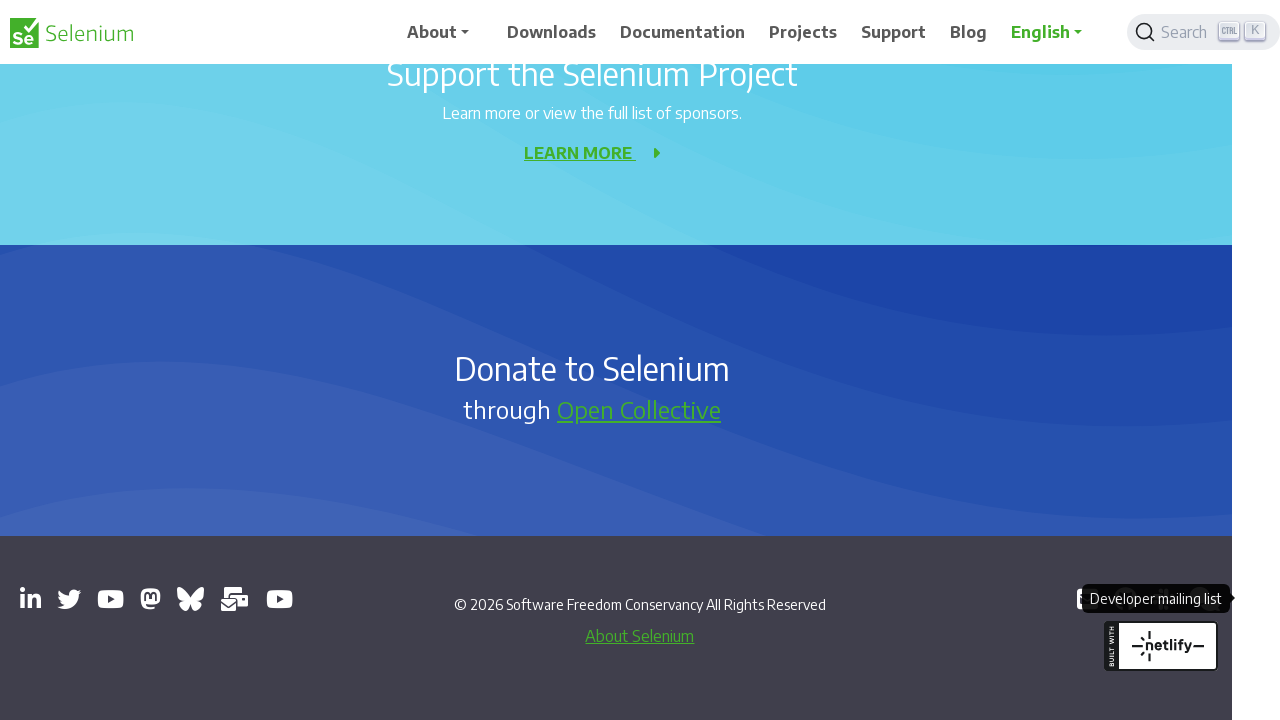

Retrieved page title: 'Selenium Conference - YouTube' - navigation verified
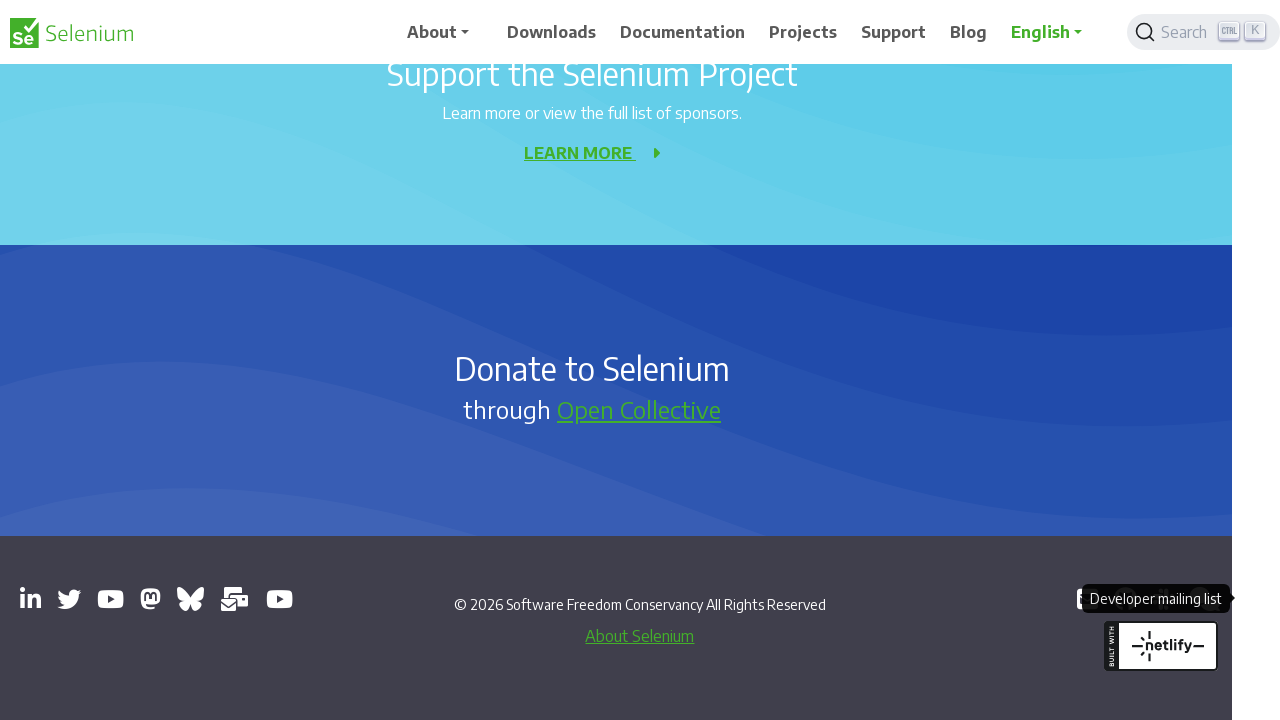

Switched to newly opened window/tab
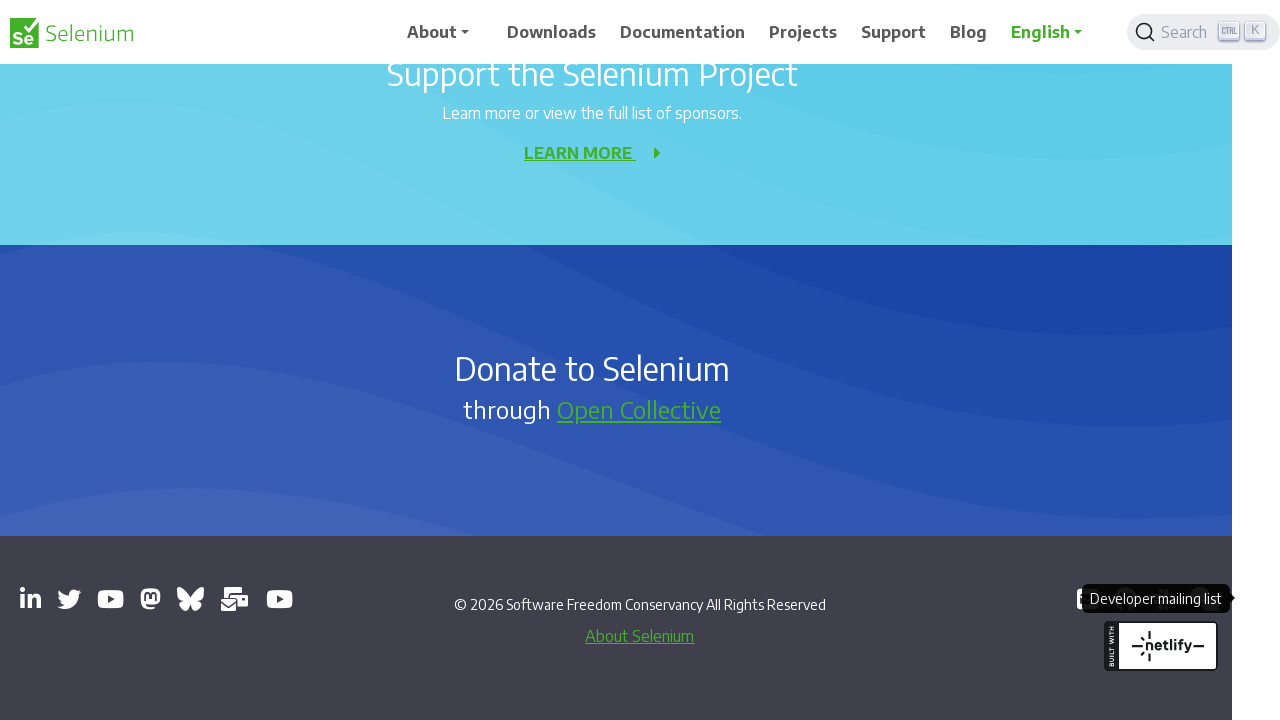

Waited for new window to fully load
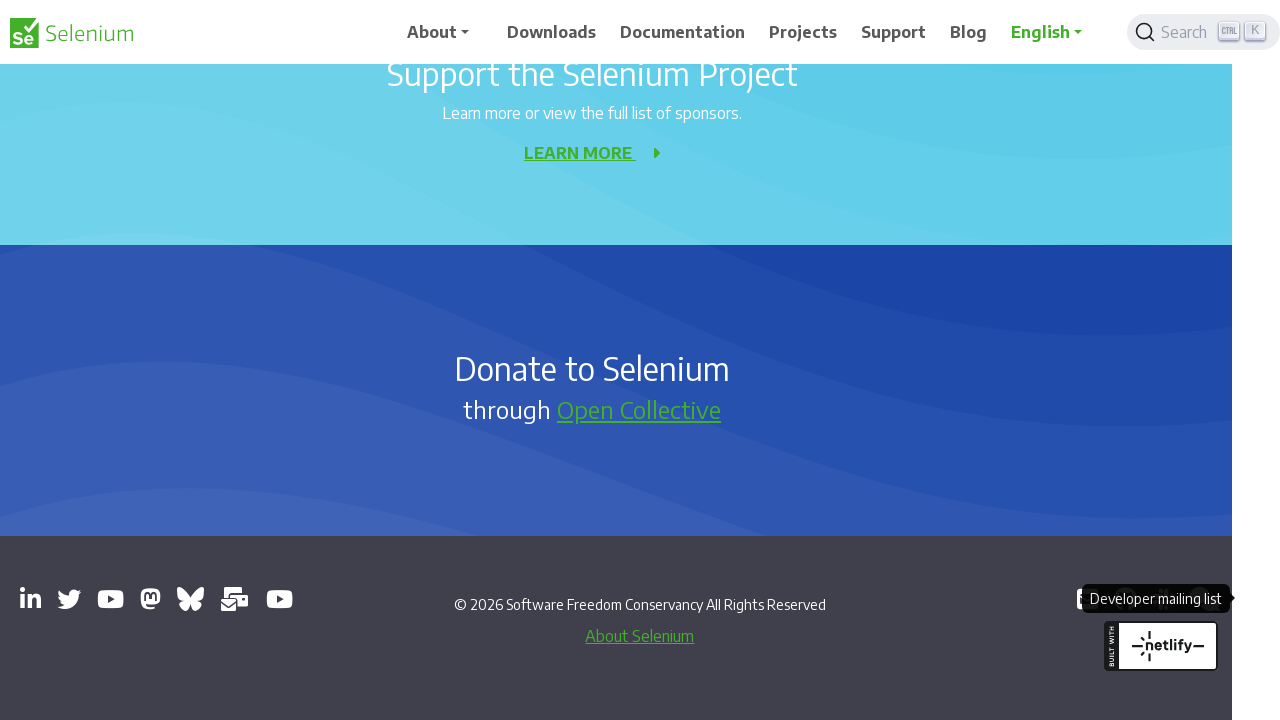

Retrieved page title: 'GitHub - SeleniumHQ/selenium: A browser automation framework and ecosystem.' - navigation verified
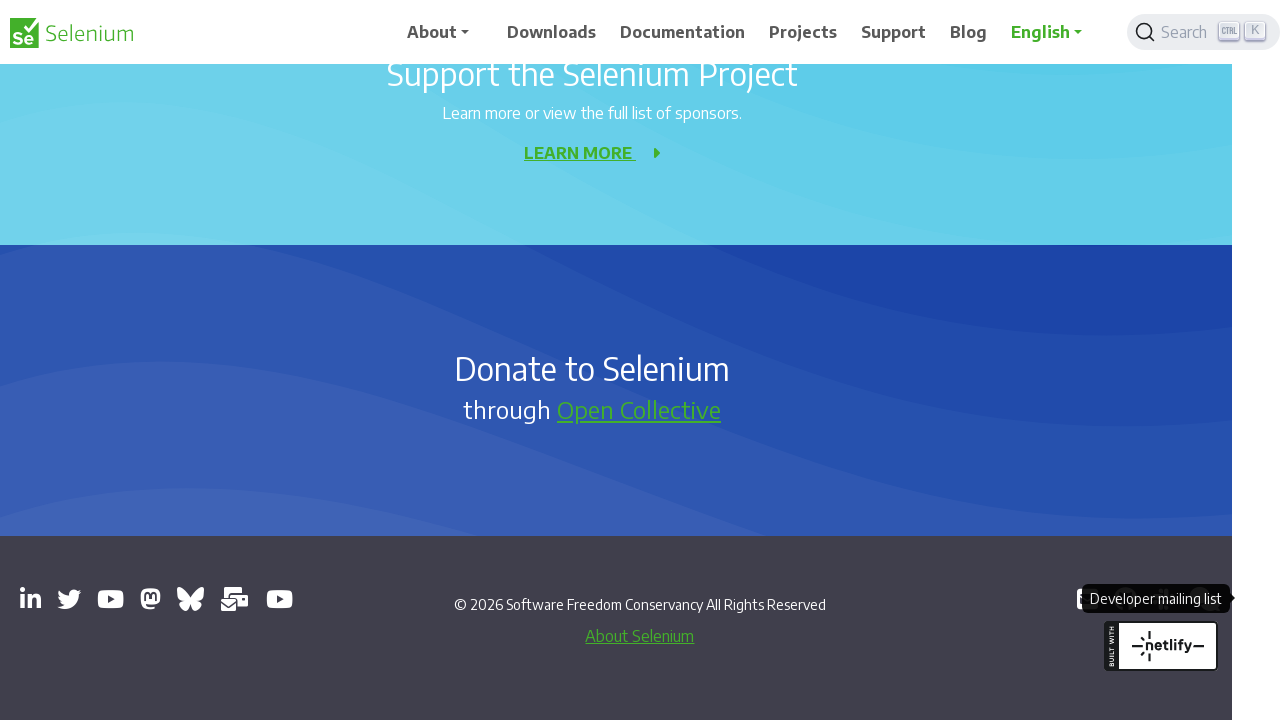

Switched to newly opened window/tab
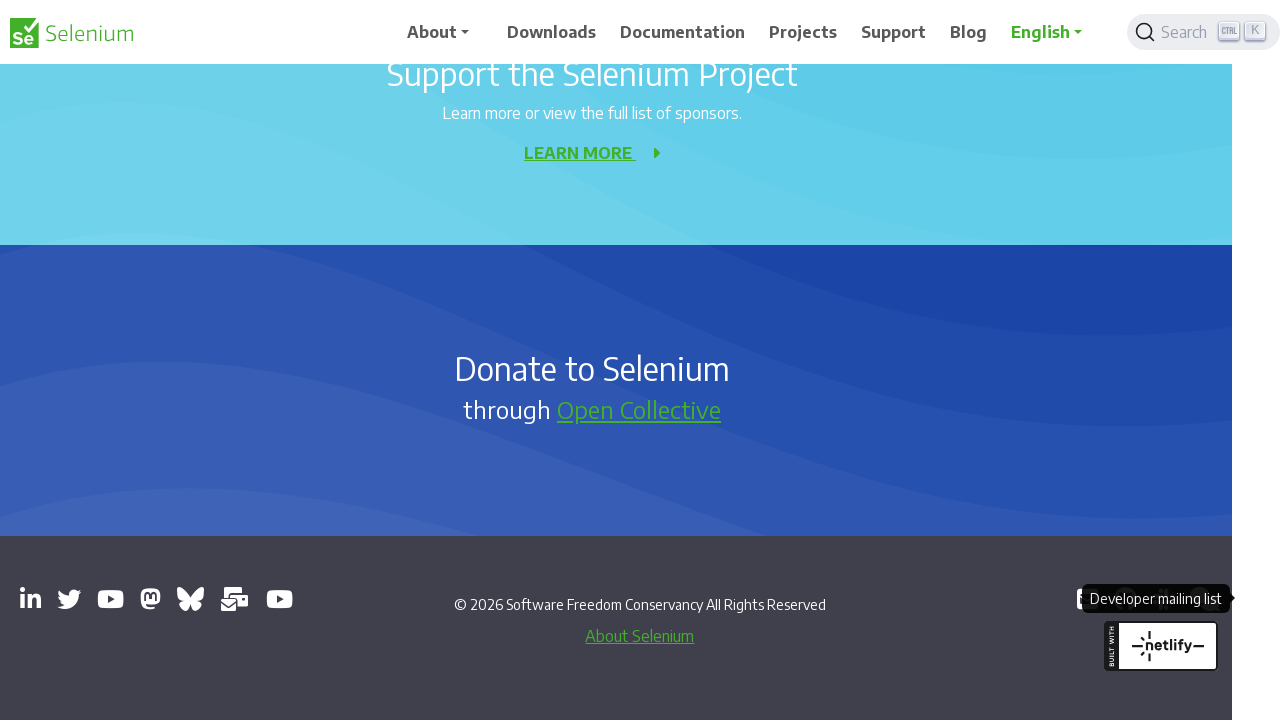

Waited for new window to fully load
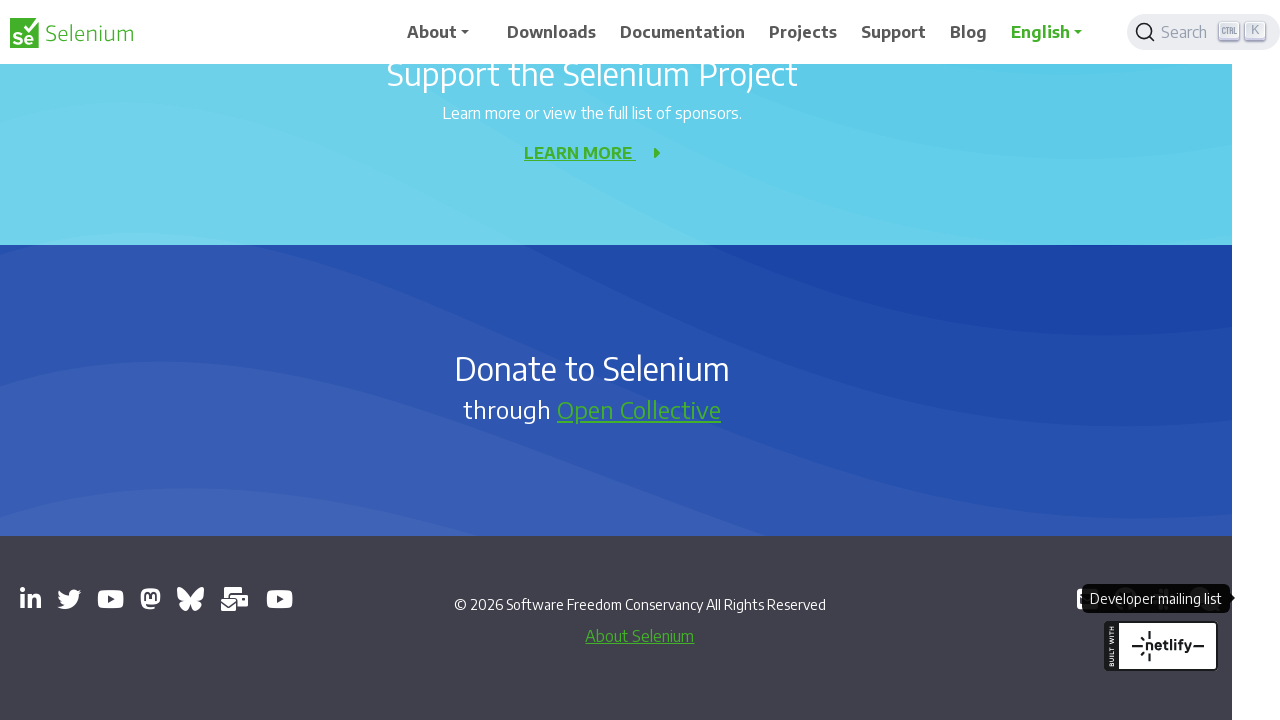

Retrieved page title: '' - navigation verified
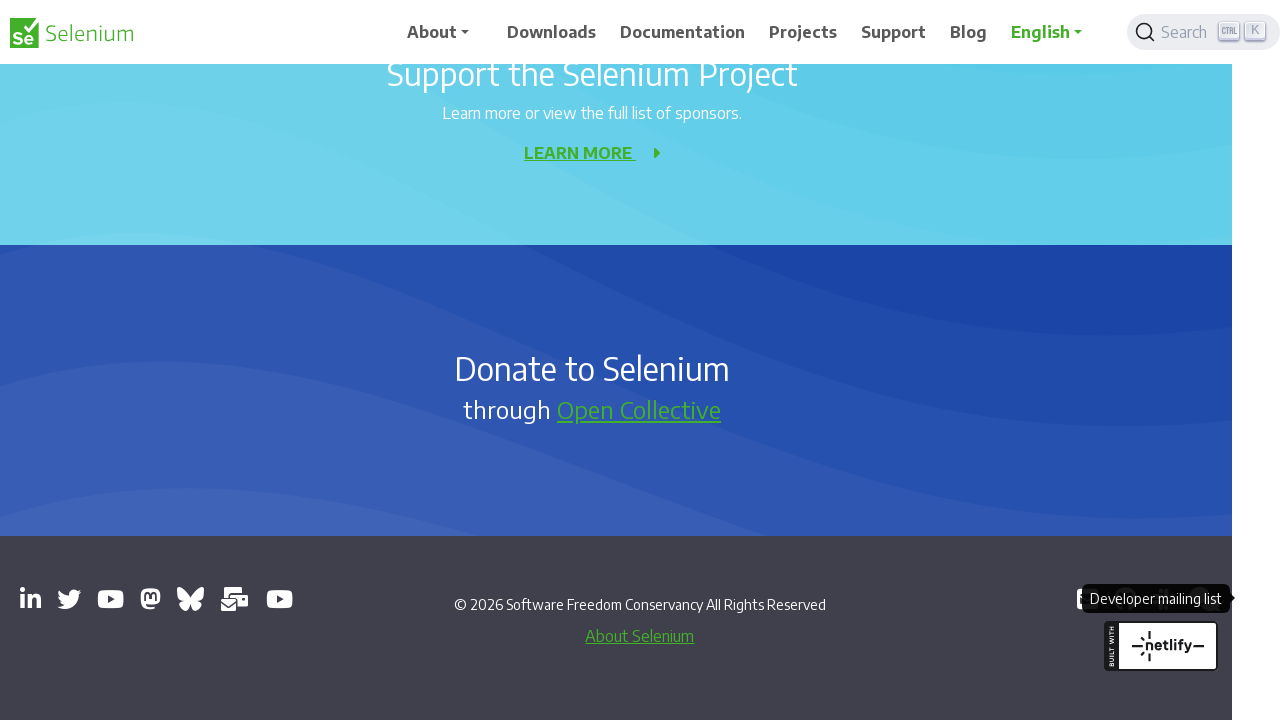

Switched to newly opened window/tab
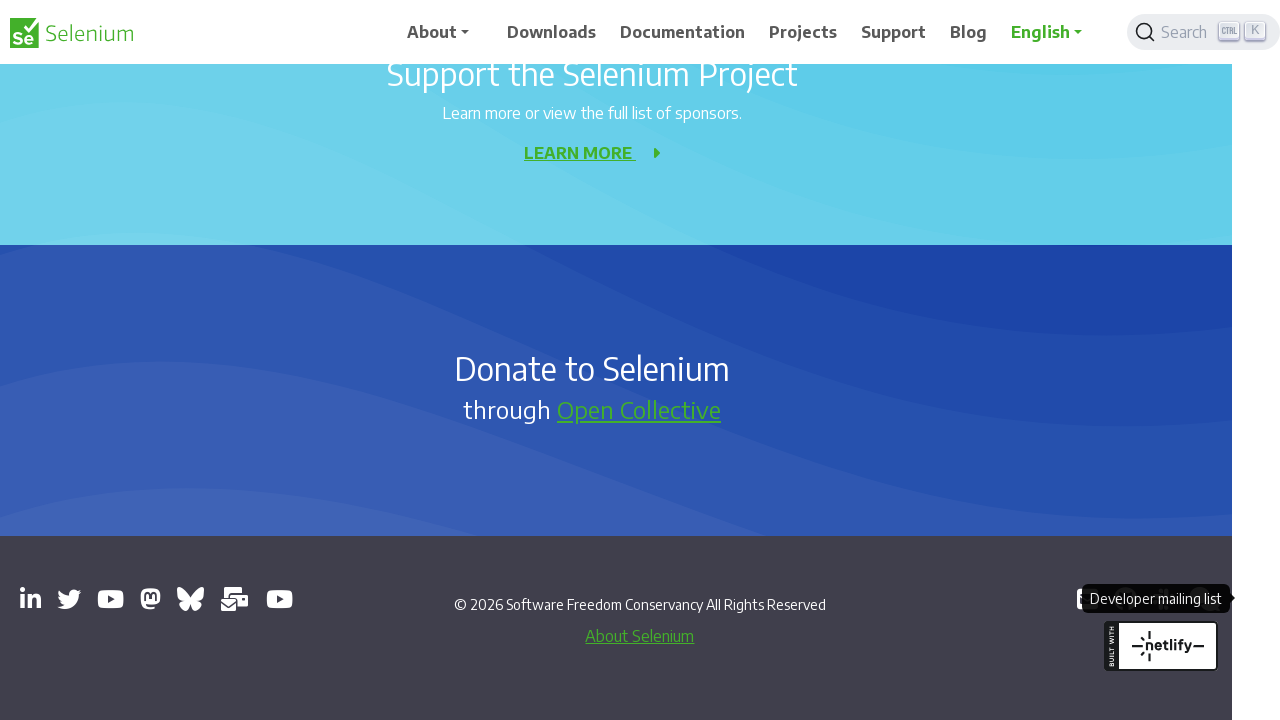

Waited for new window to fully load
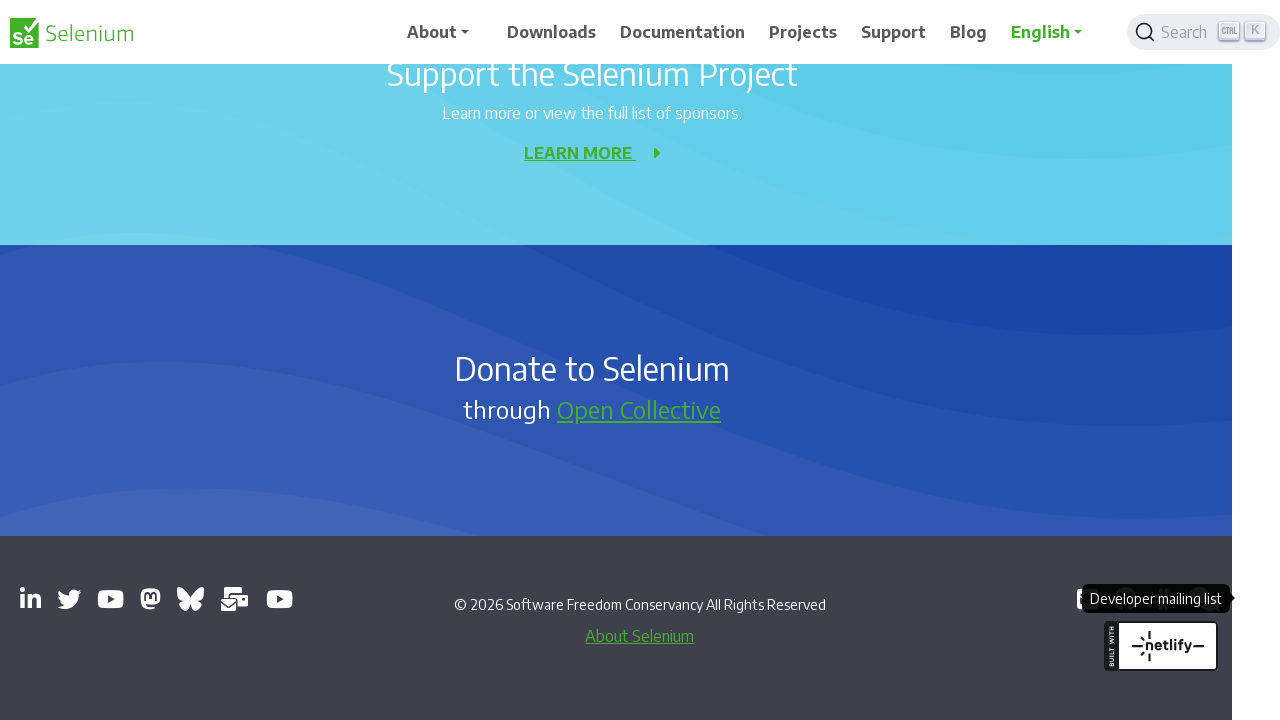

Retrieved page title: 'Libera.Chat' - navigation verified
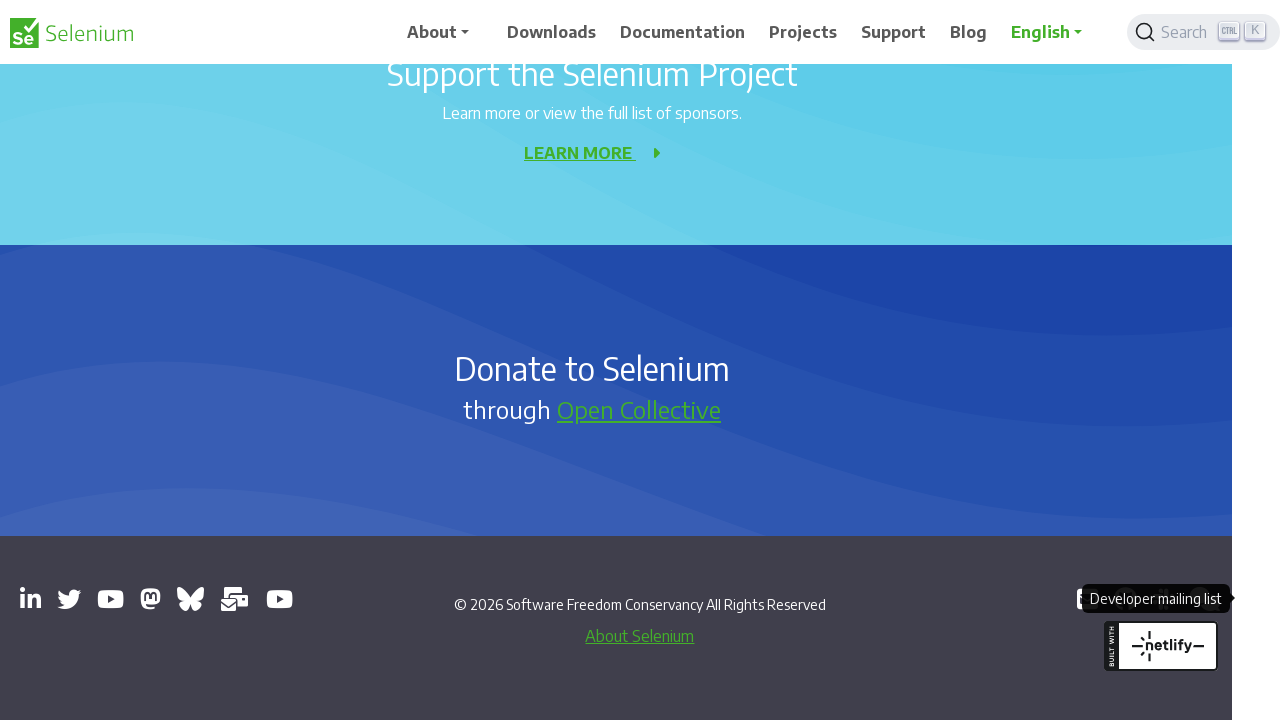

Switched to newly opened window/tab
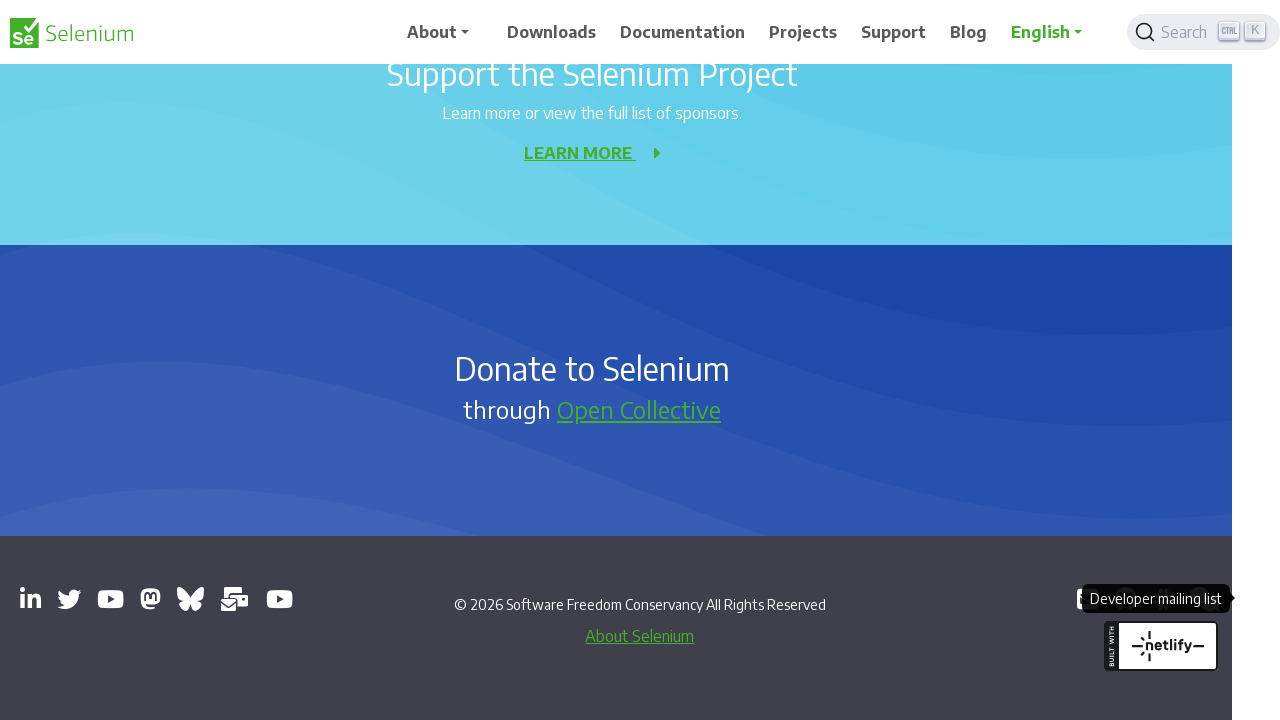

Waited for new window to fully load
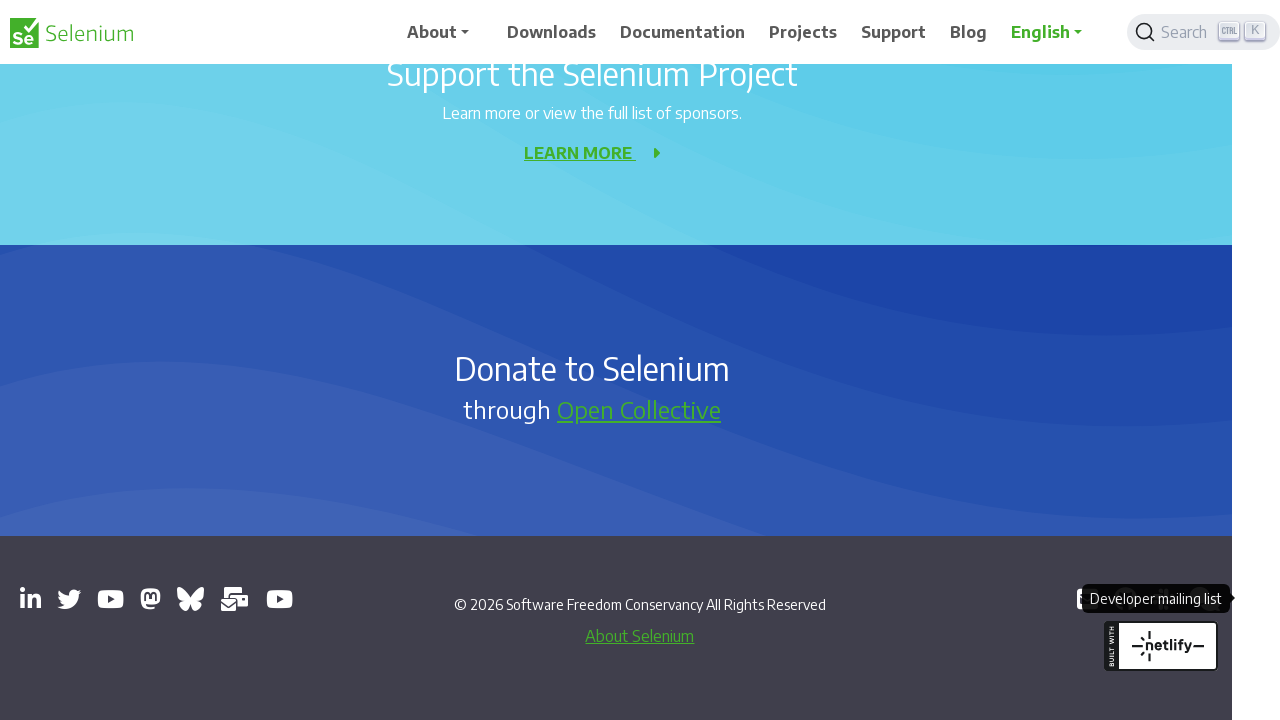

Retrieved page title: 'Selenium Developers - Google Groups' - navigation verified
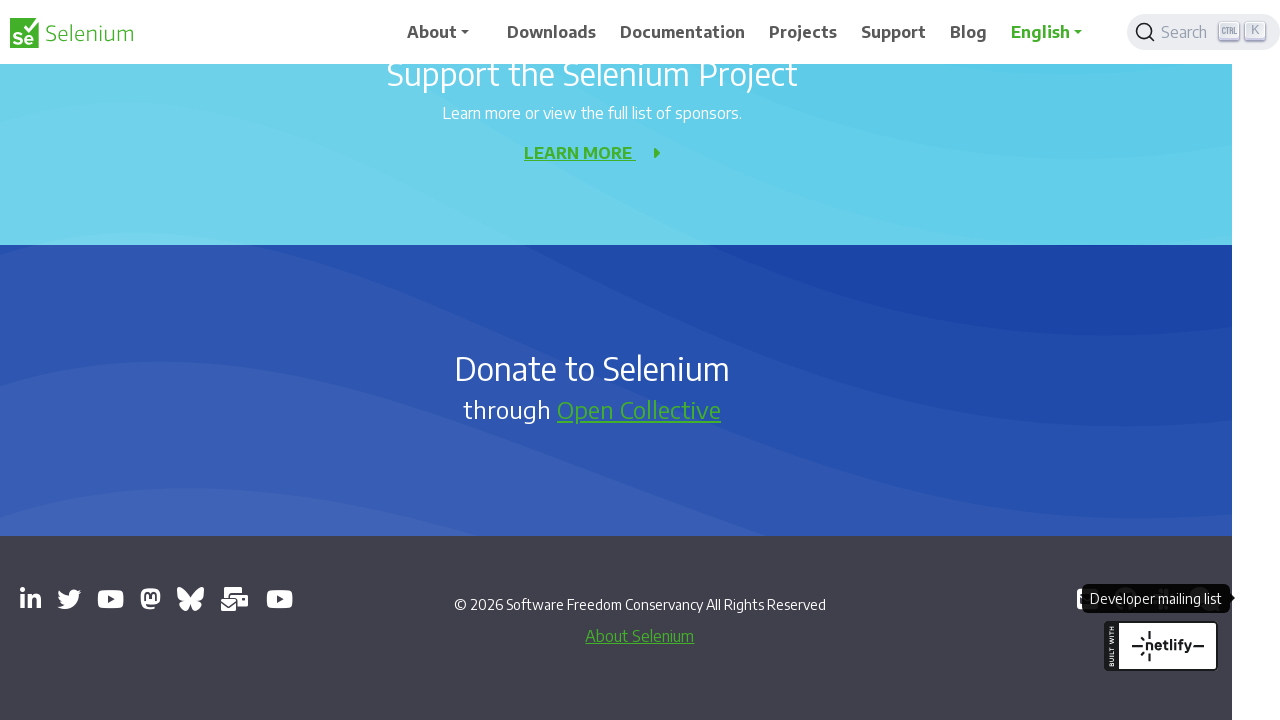

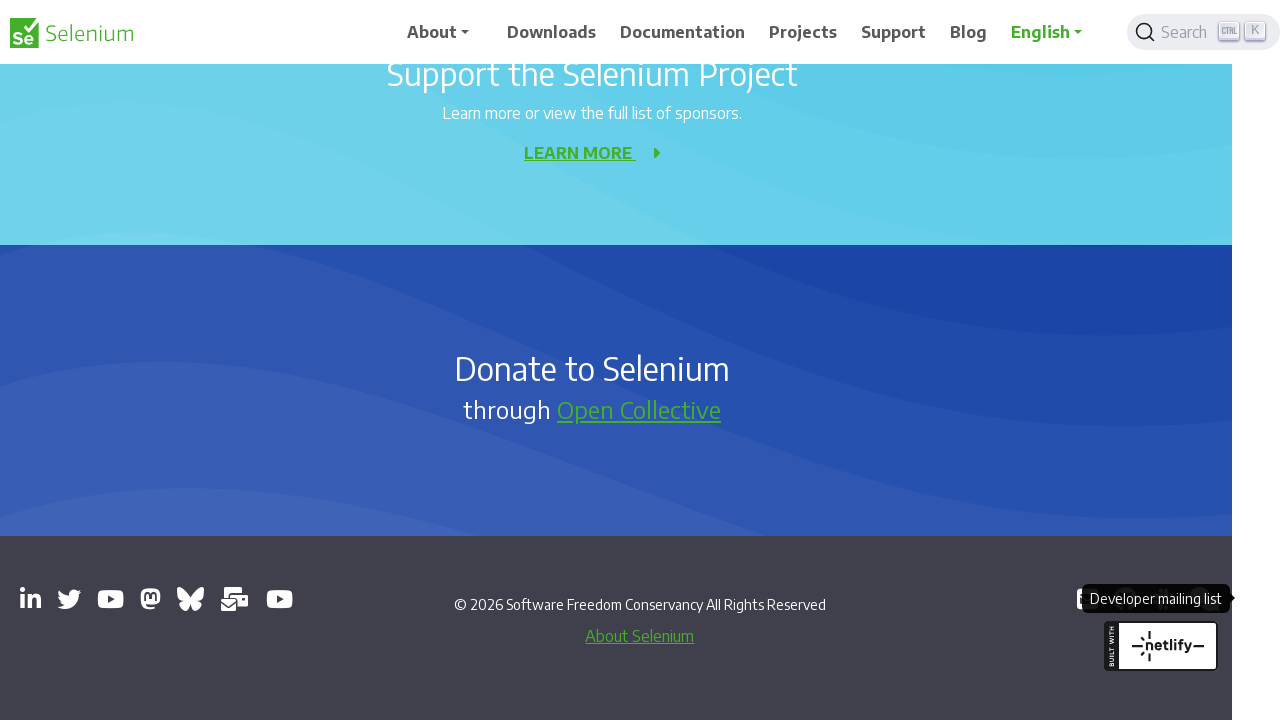